Tests footer links by counting total links, footer links, and opening all first column footer links in new tabs to verify their titles

Starting URL: https://rahulshettyacademy.com/AutomationPractice/

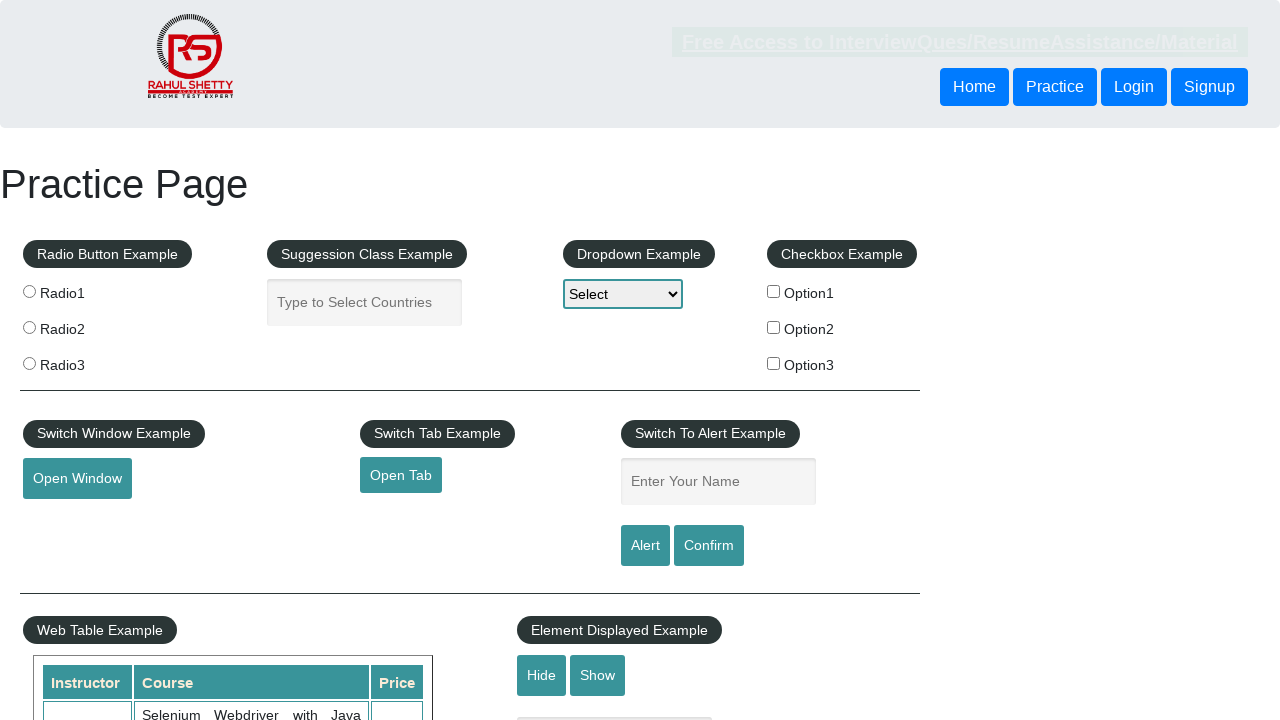

Located all links on the page
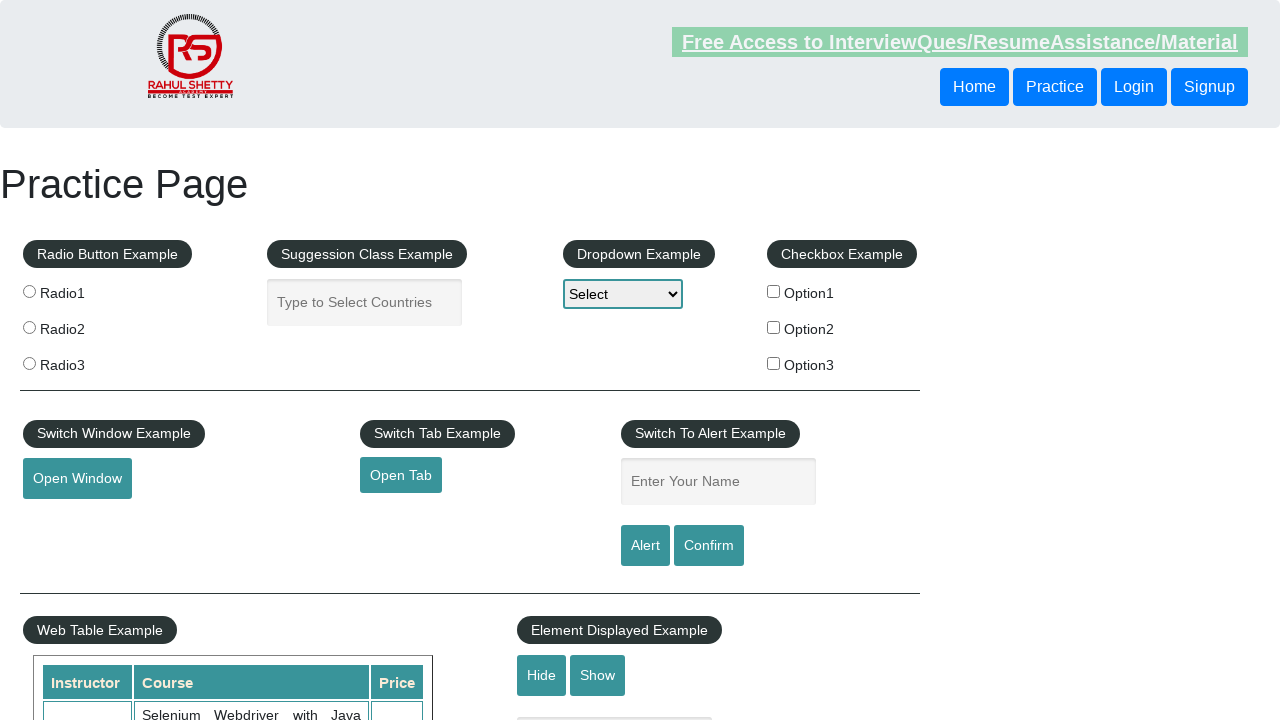

Counted total links on site: 27
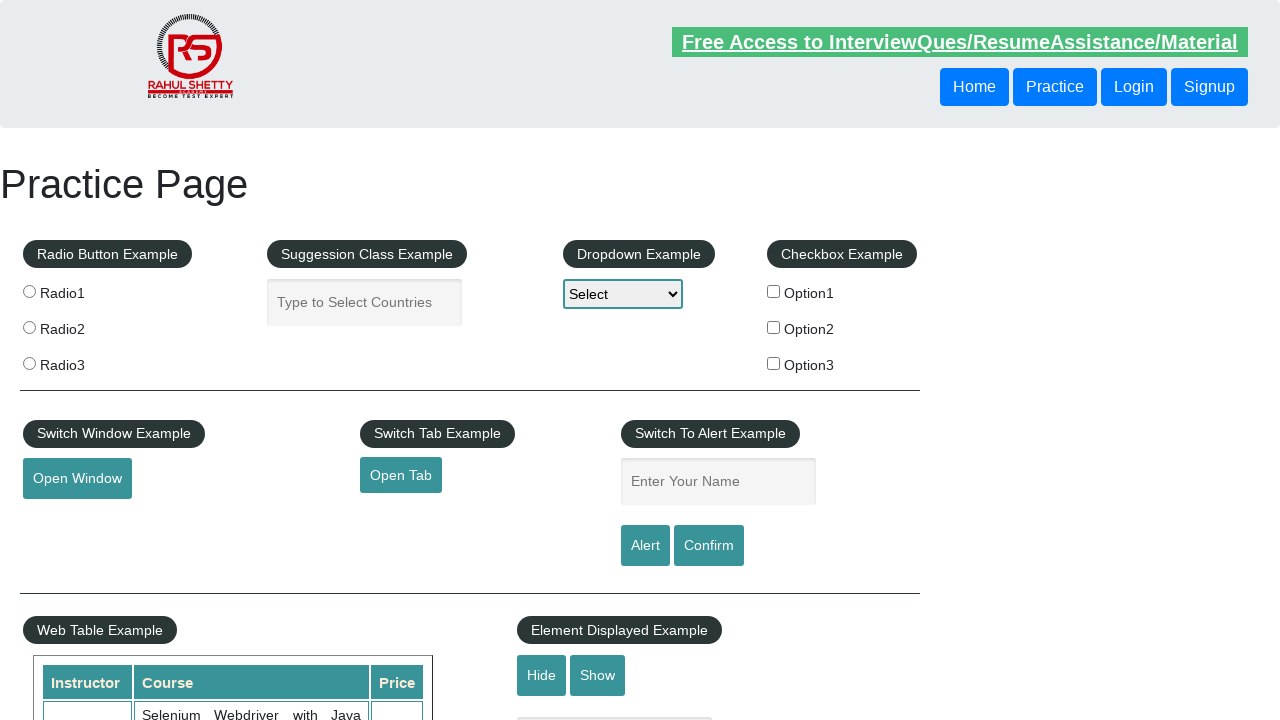

Located footer section (#gf-BIG)
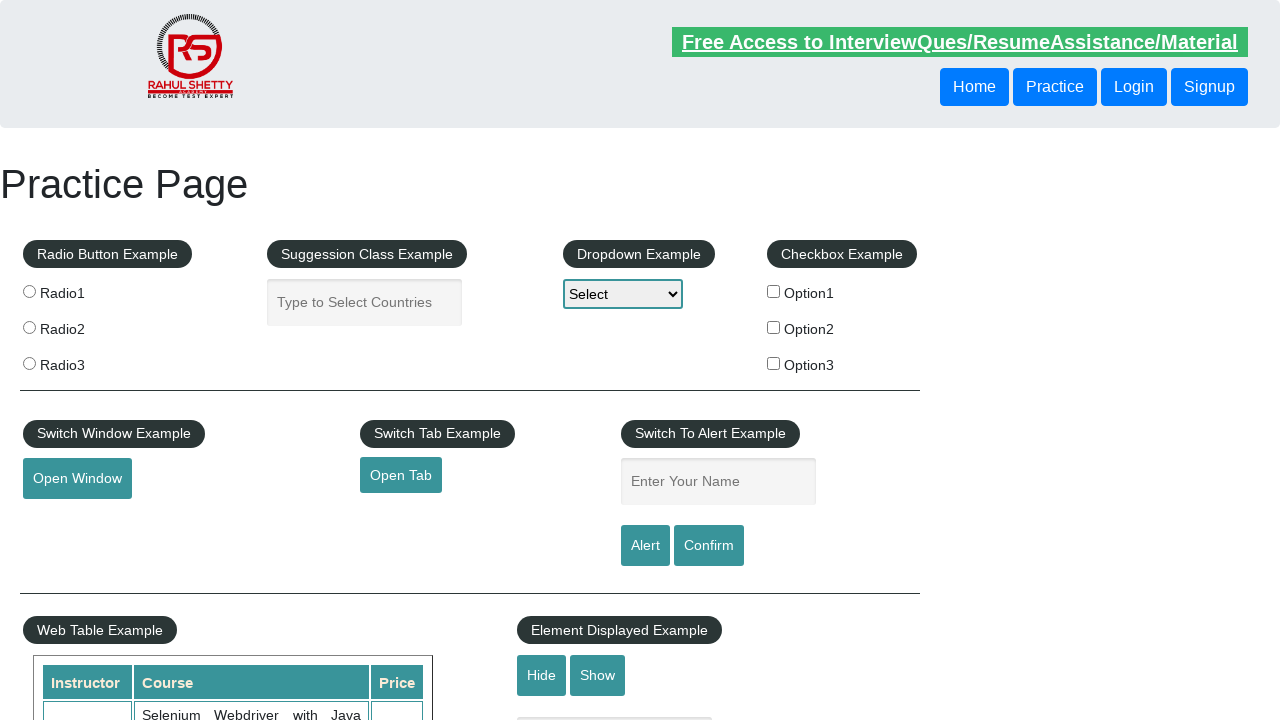

Located all links in footer section
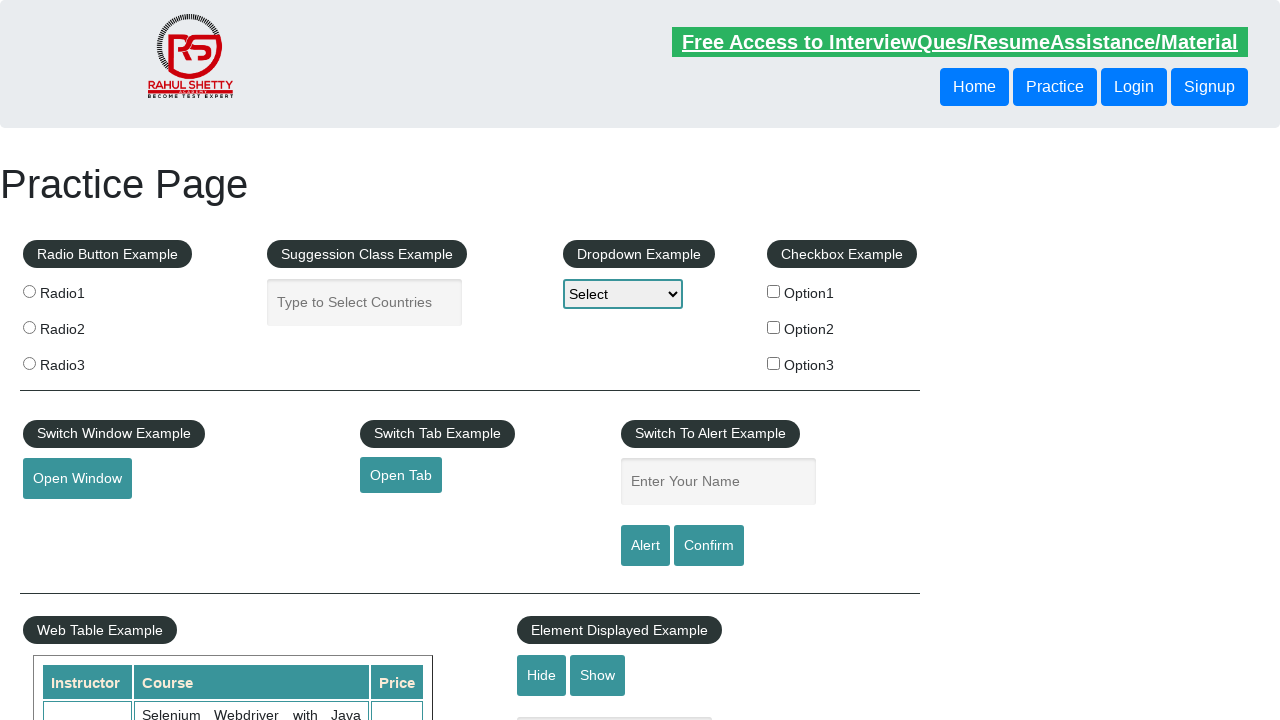

Counted footer links: 20
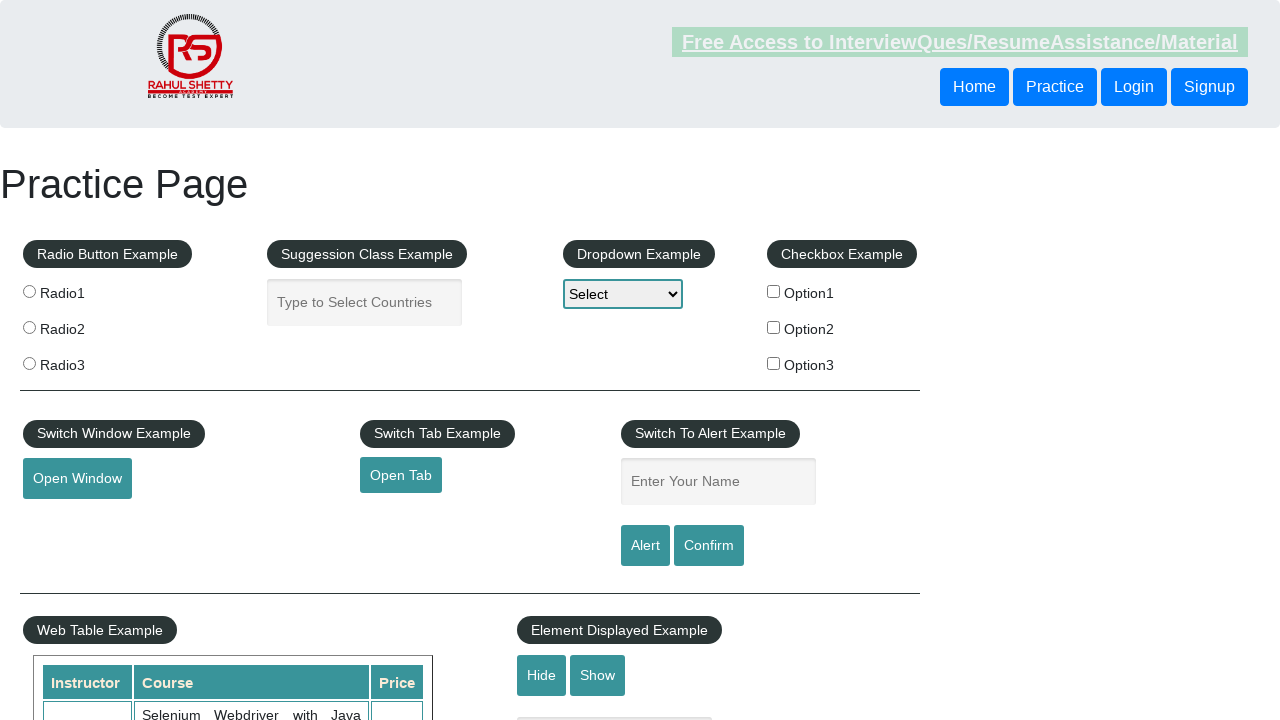

Retrieved footer link text: Discount Coupons
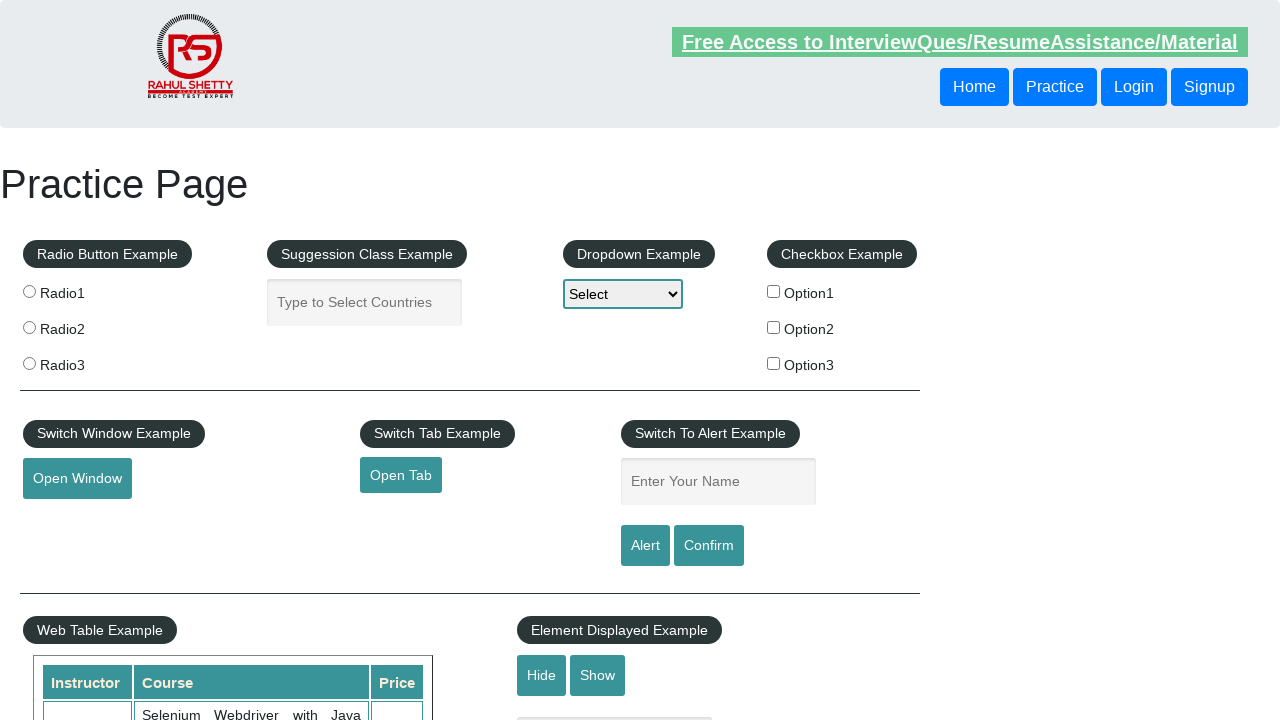

Retrieved footer link text: REST API
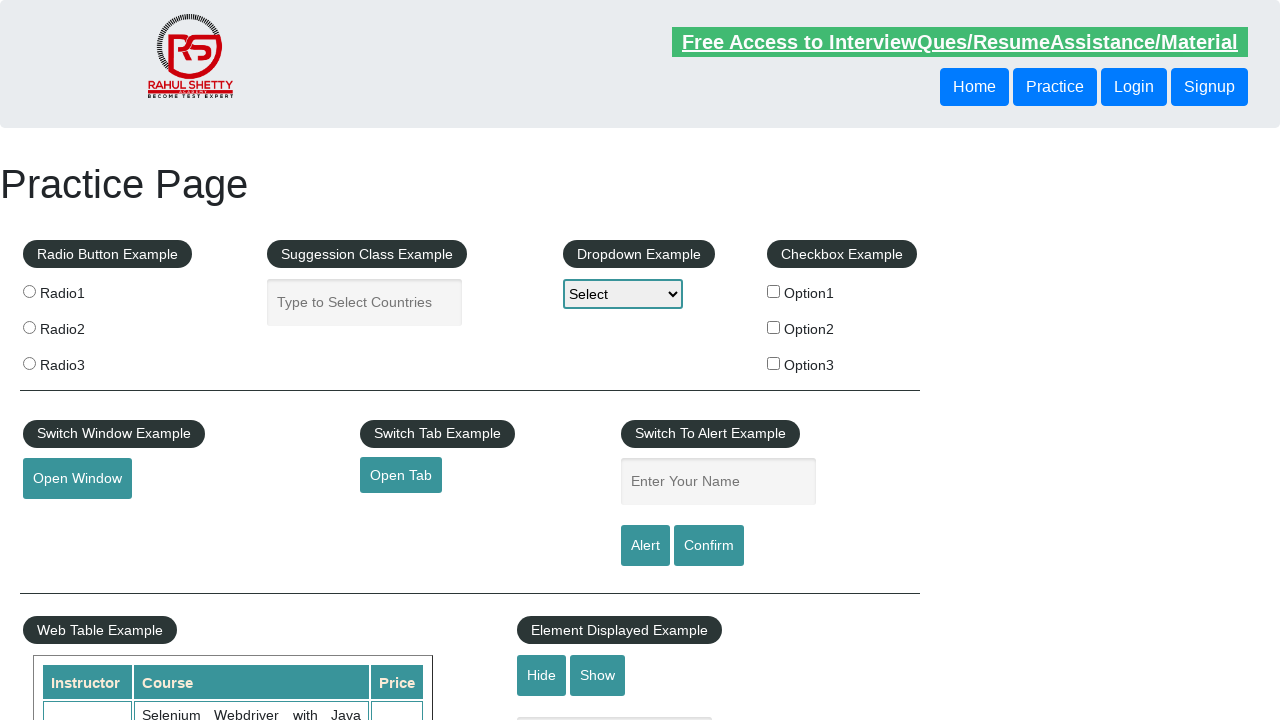

Retrieved footer link text: SoapUI
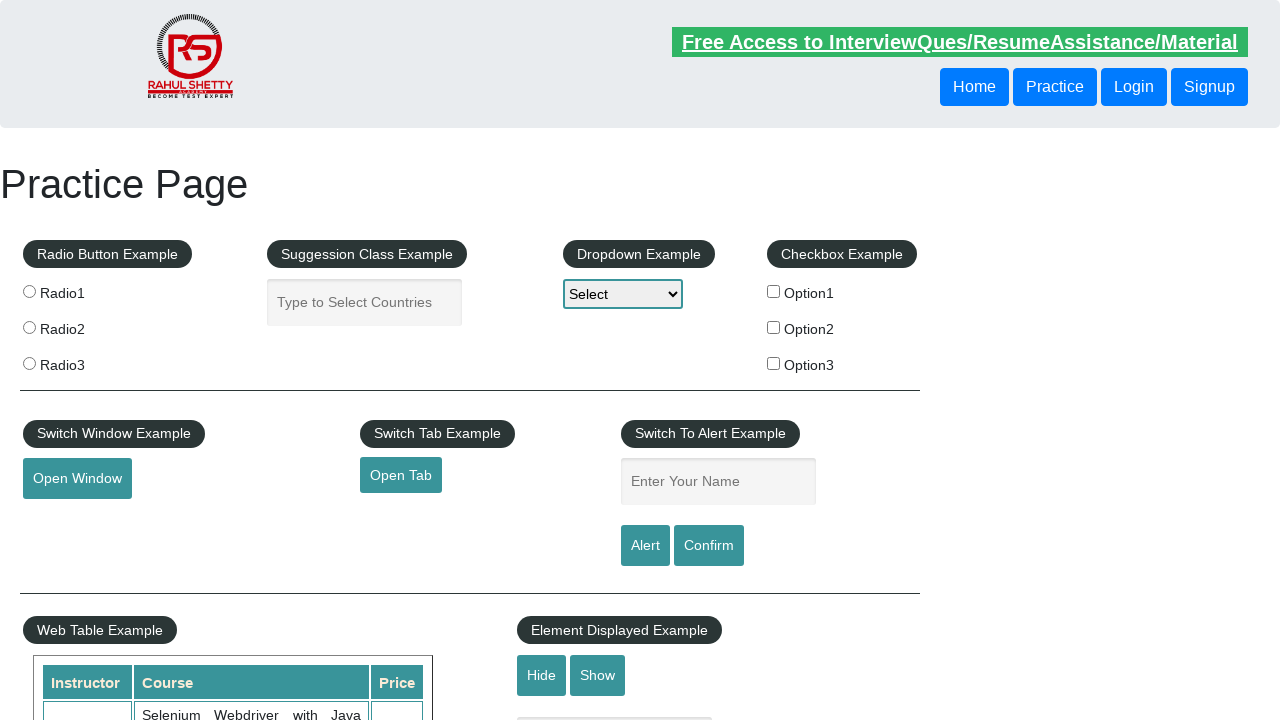

Retrieved footer link text: Appium
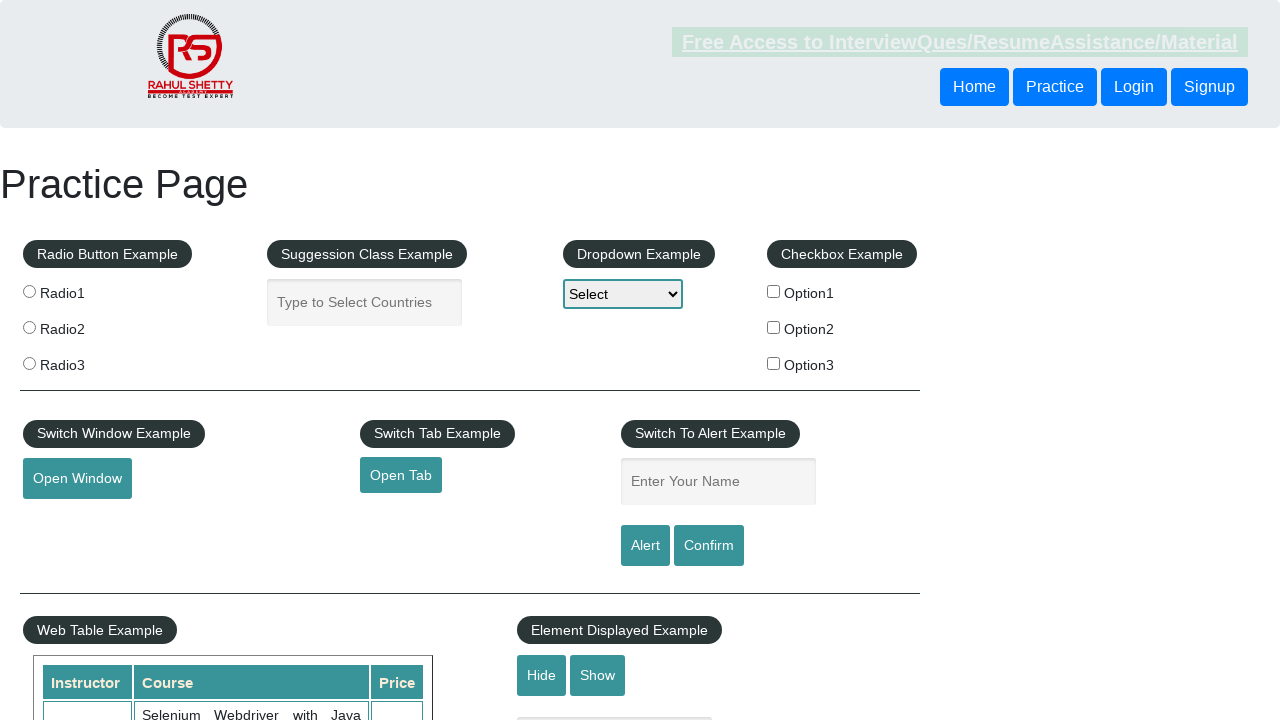

Retrieved footer link text: JMeter
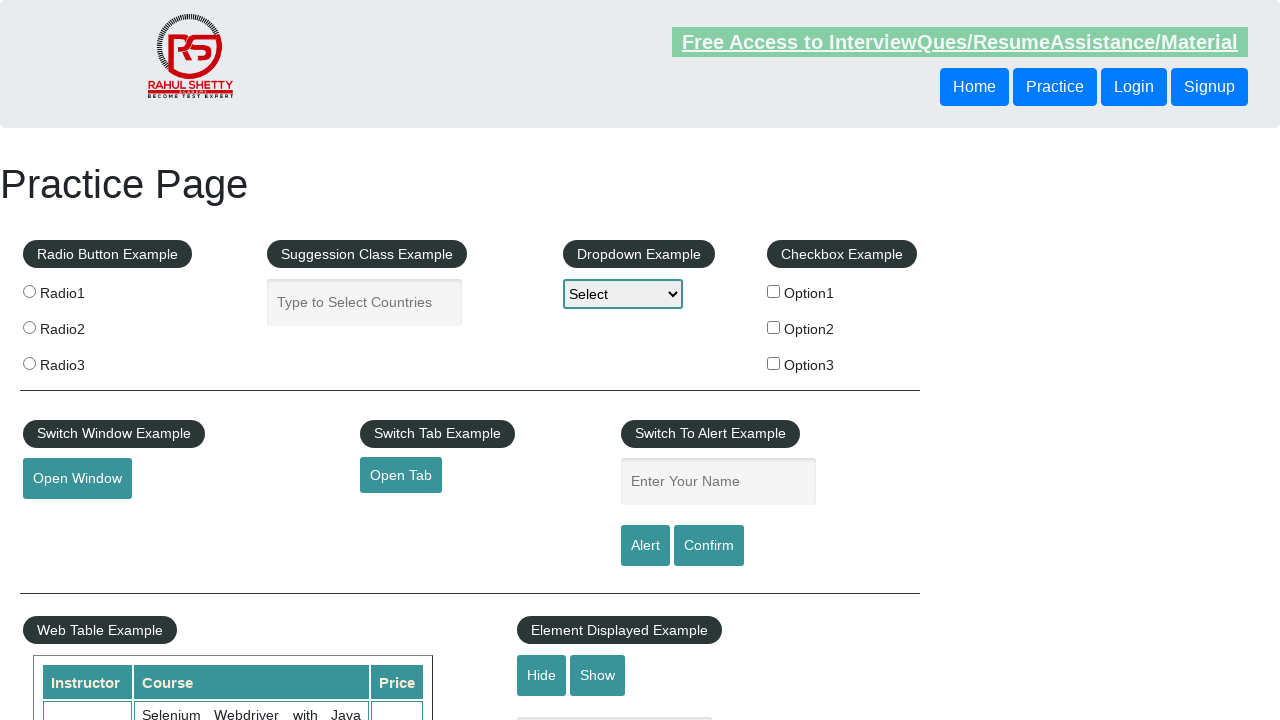

Retrieved footer link text: Latest News
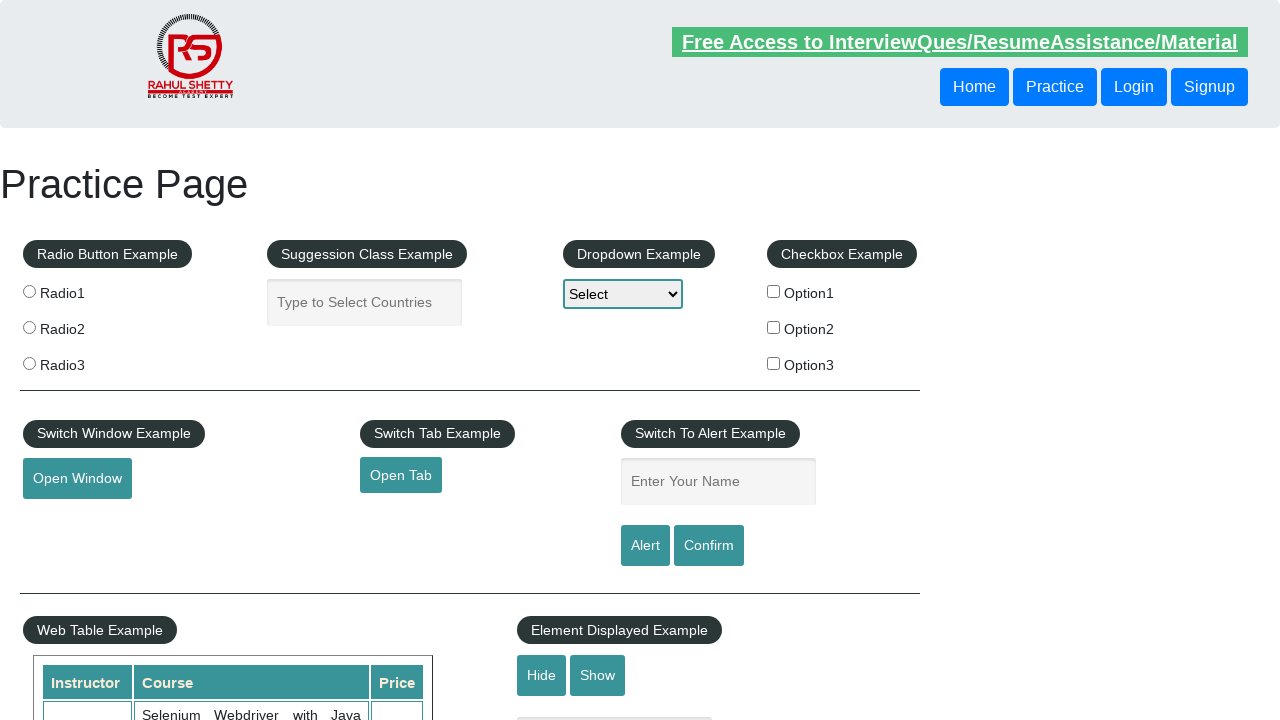

Retrieved footer link text: Broken Link
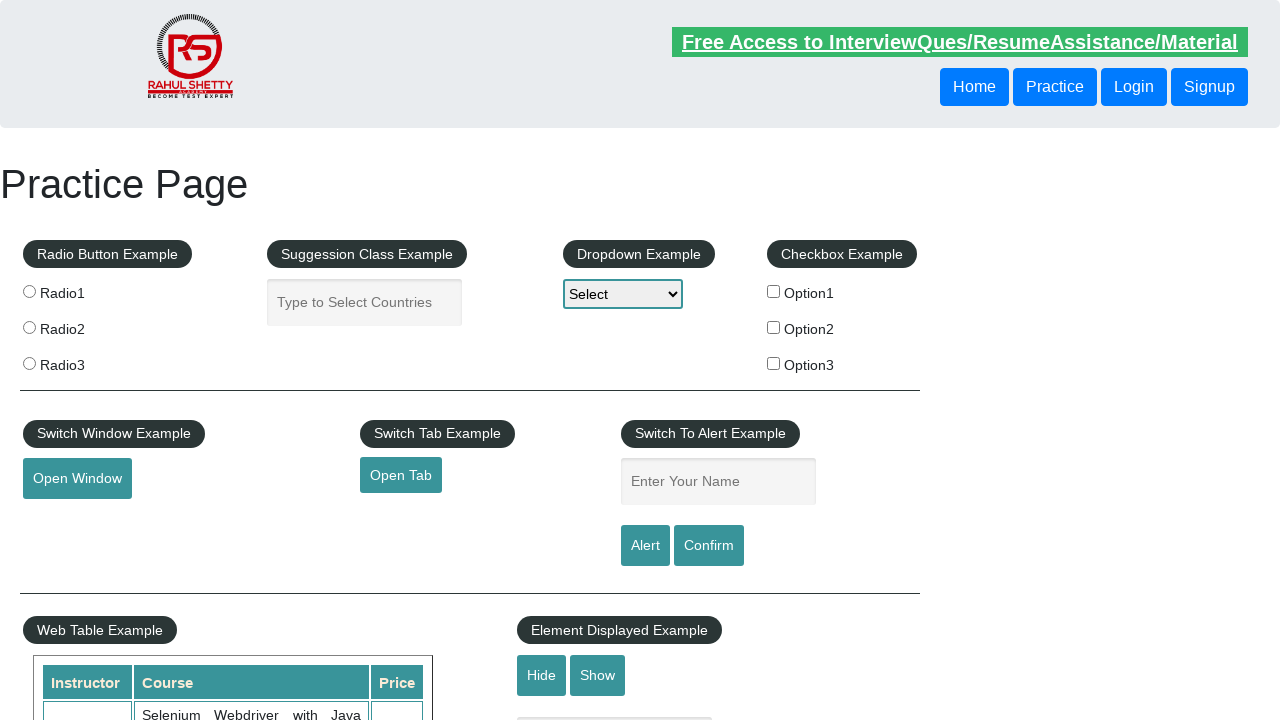

Retrieved footer link text: Dummy Content for Testing.
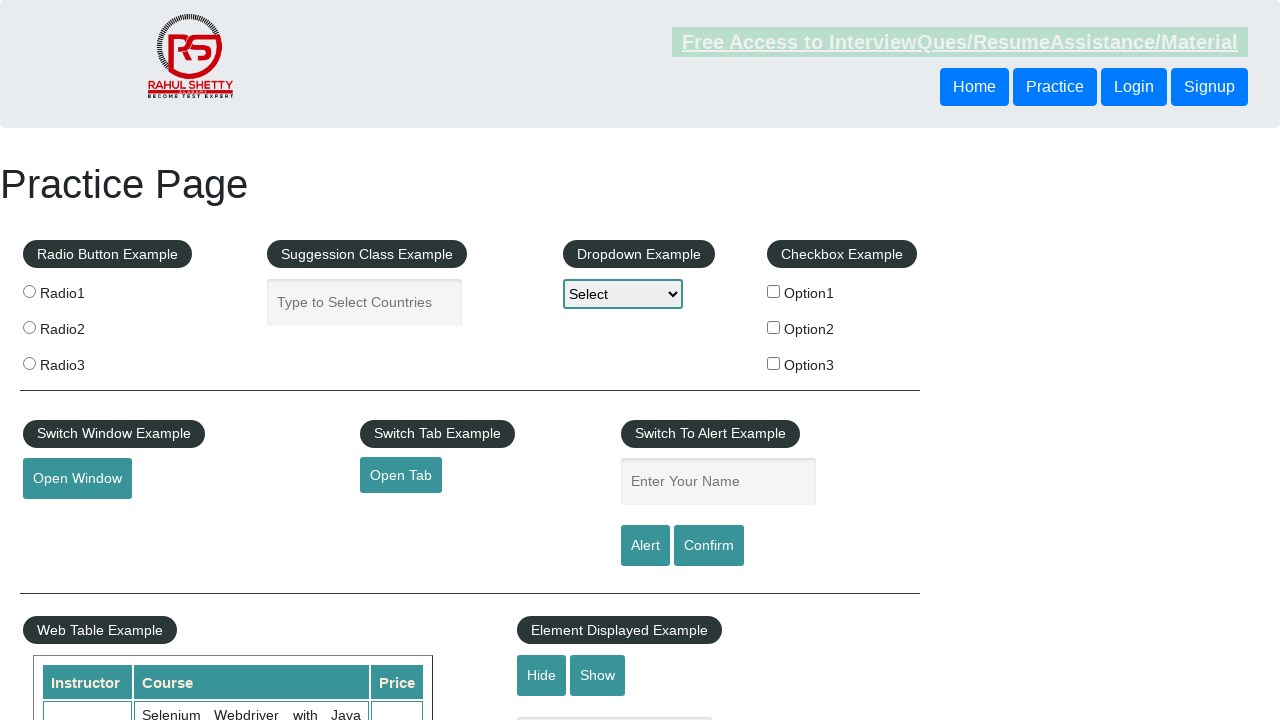

Retrieved footer link text: Dummy Content for Testing.
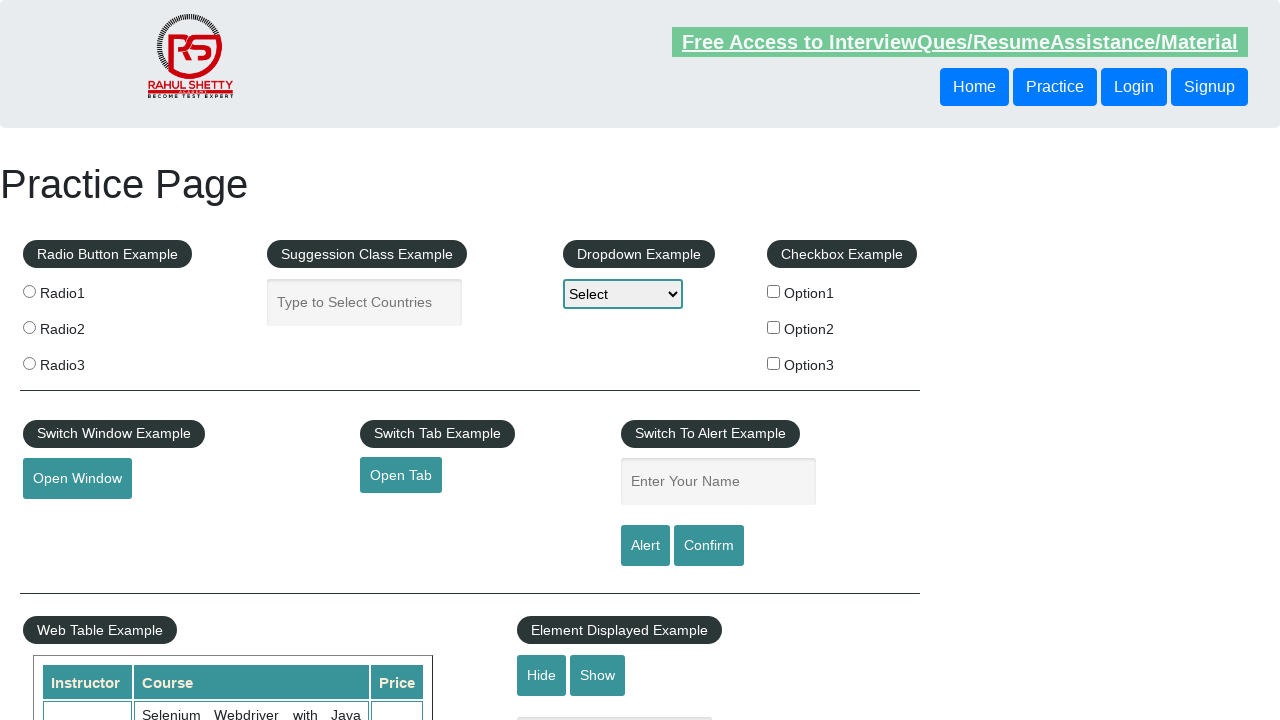

Retrieved footer link text: Dummy Content for Testing.
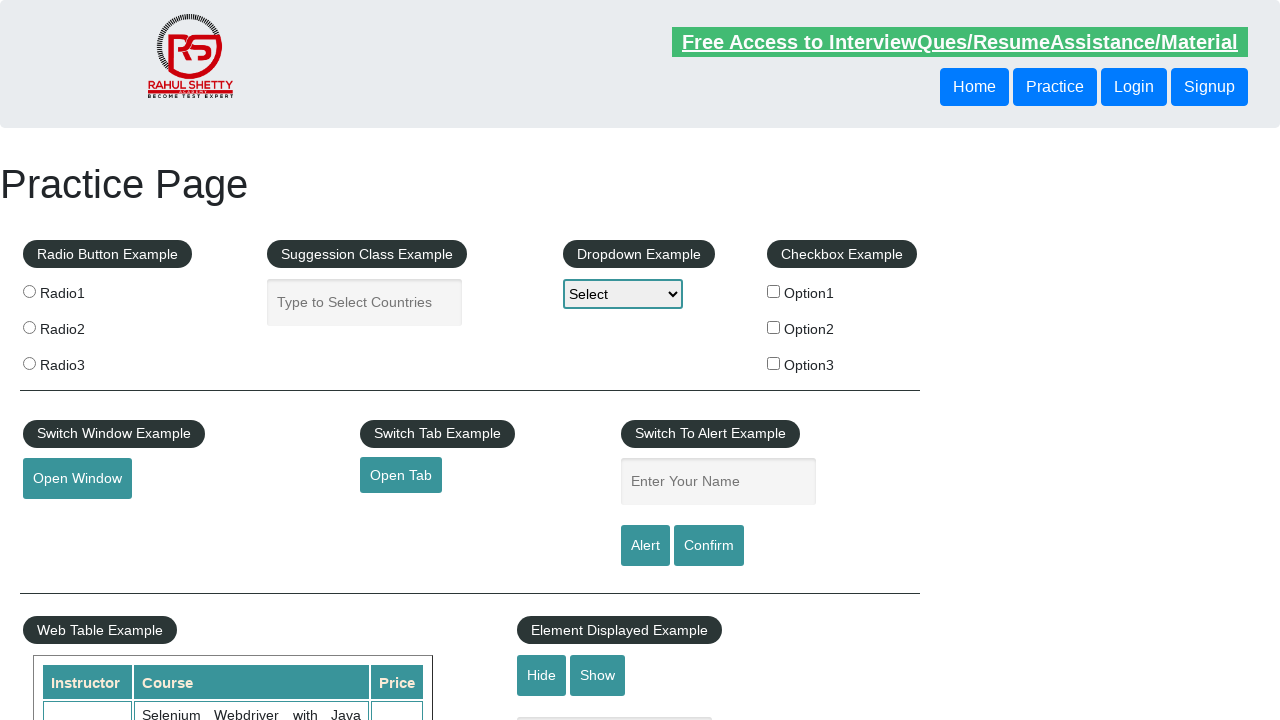

Retrieved footer link text: Contact info
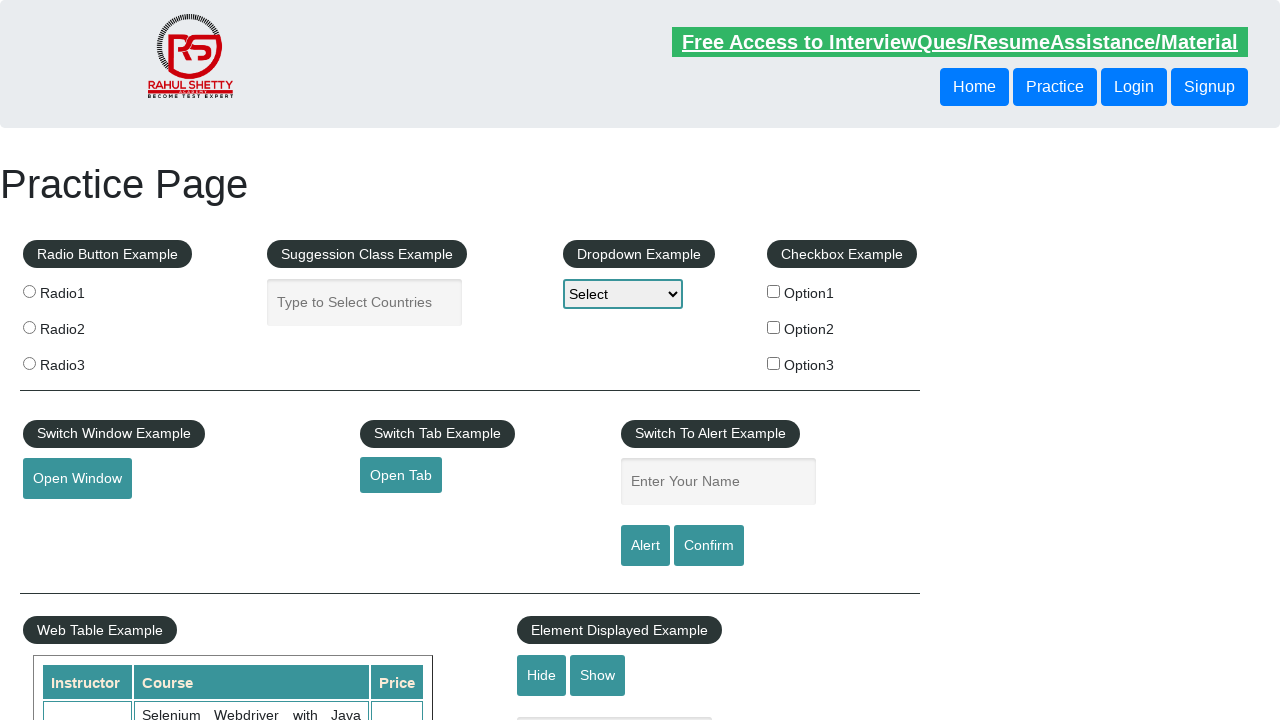

Retrieved footer link text: Dummy Content for Testing.
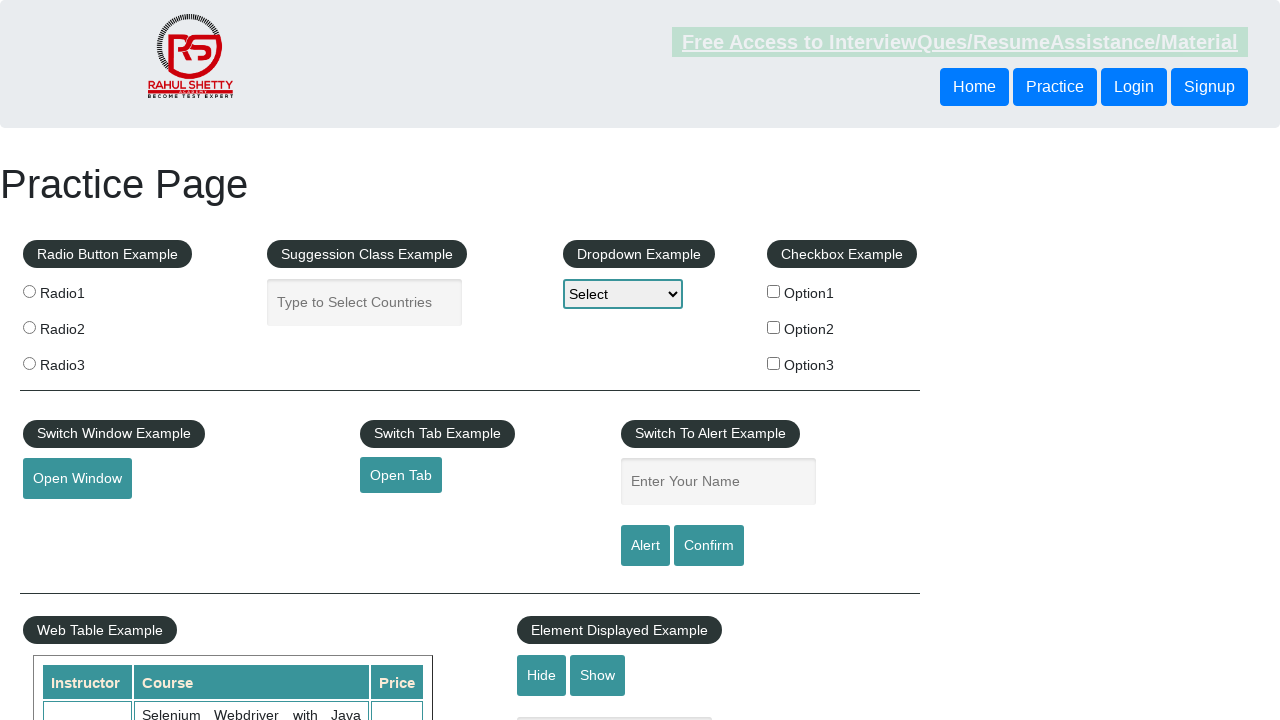

Retrieved footer link text: Dummy Content for Testing.
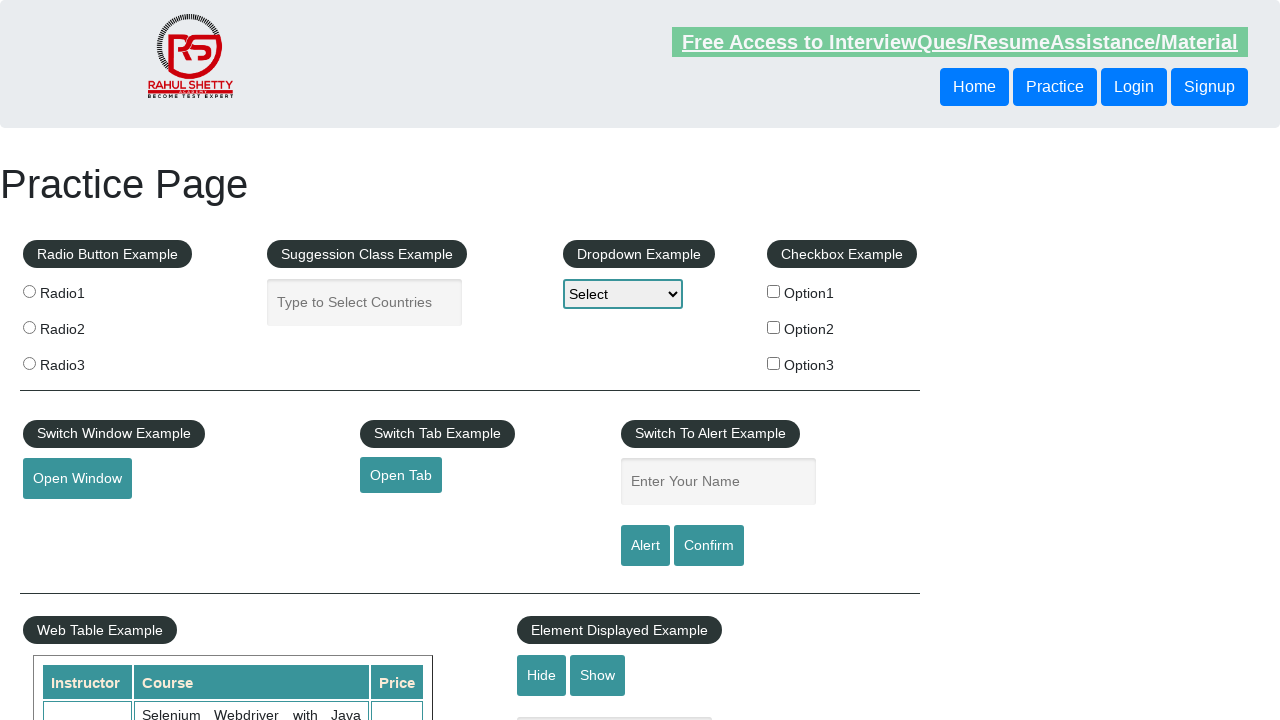

Retrieved footer link text: Dummy Content for Testing.
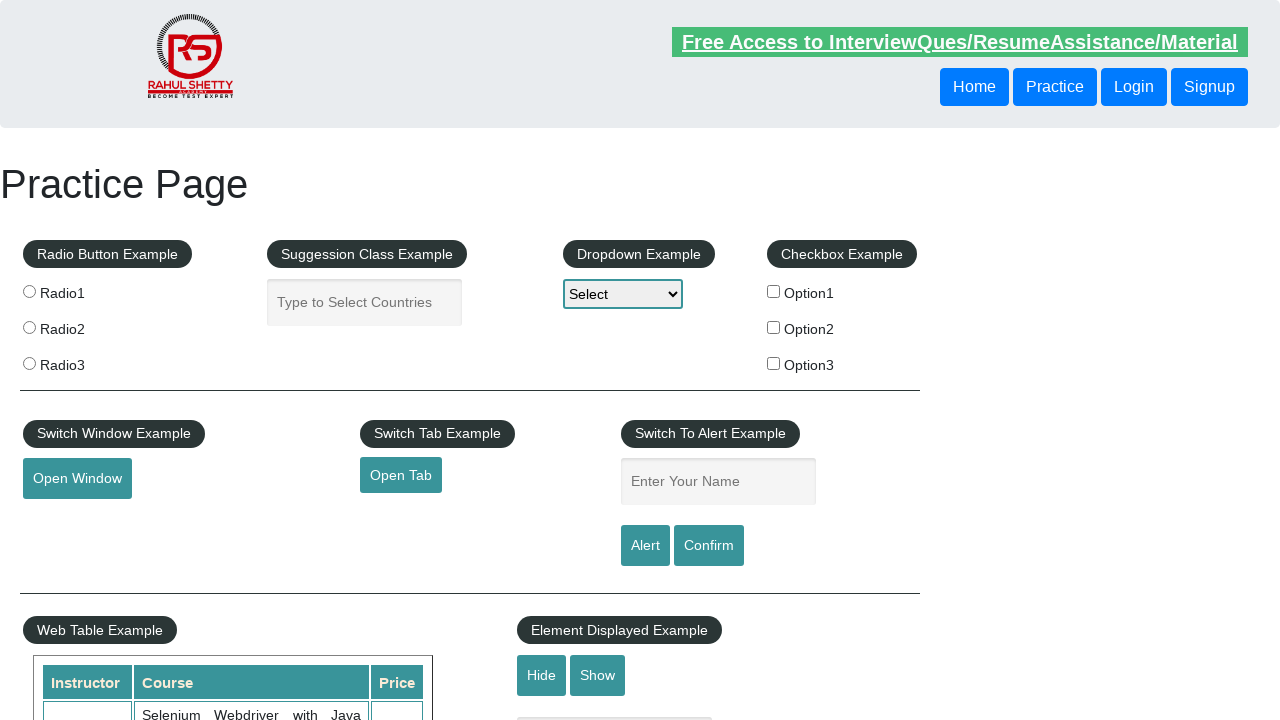

Retrieved footer link text: Dummy Content for Testing.
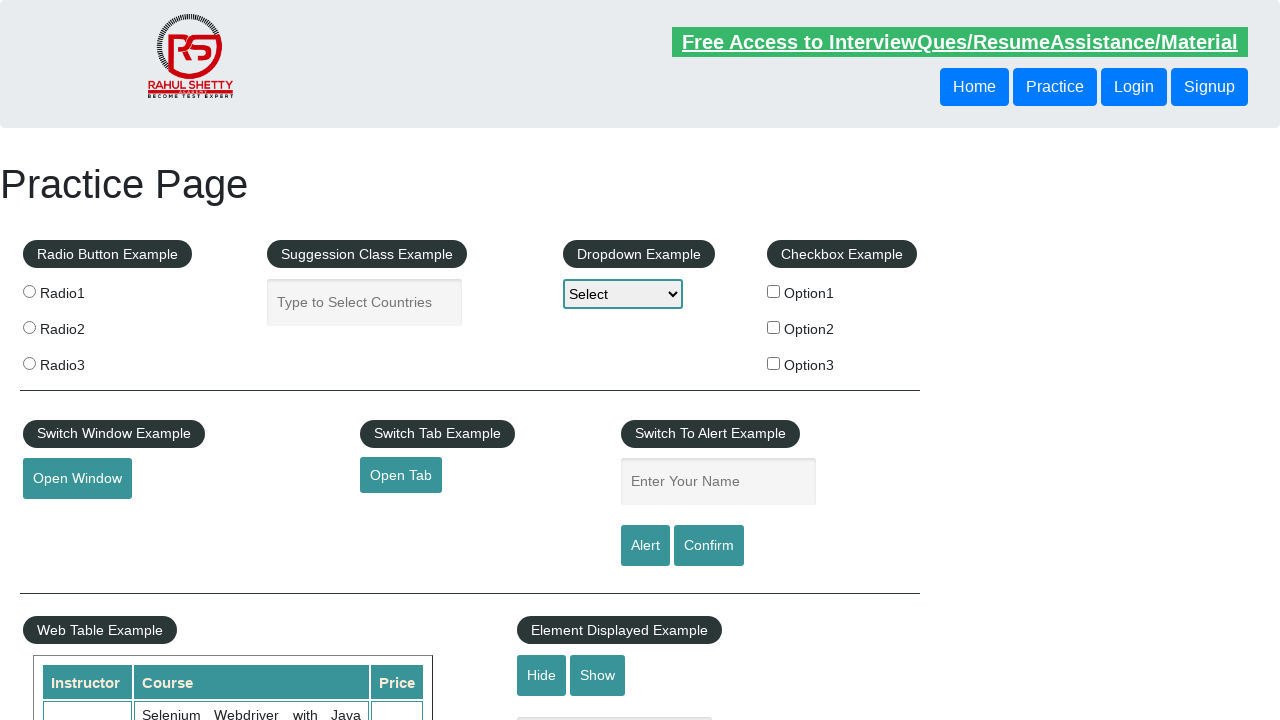

Retrieved footer link text: Social Media
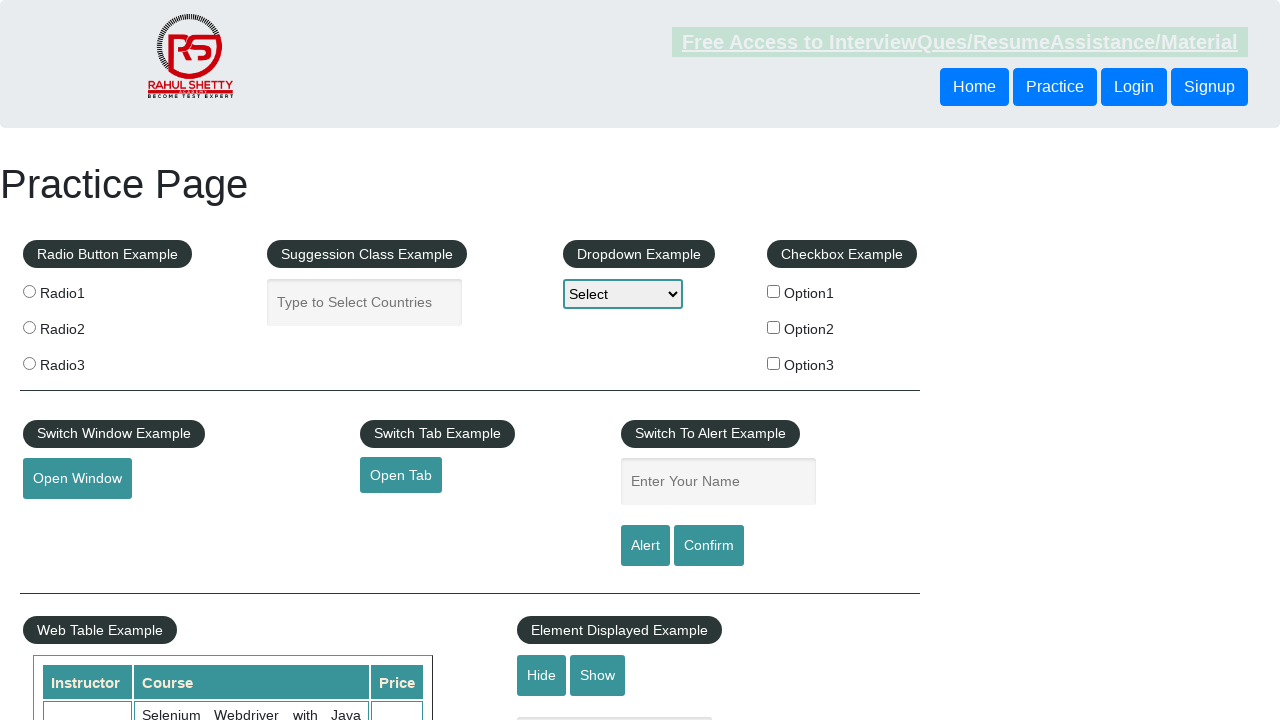

Retrieved footer link text: Facebook
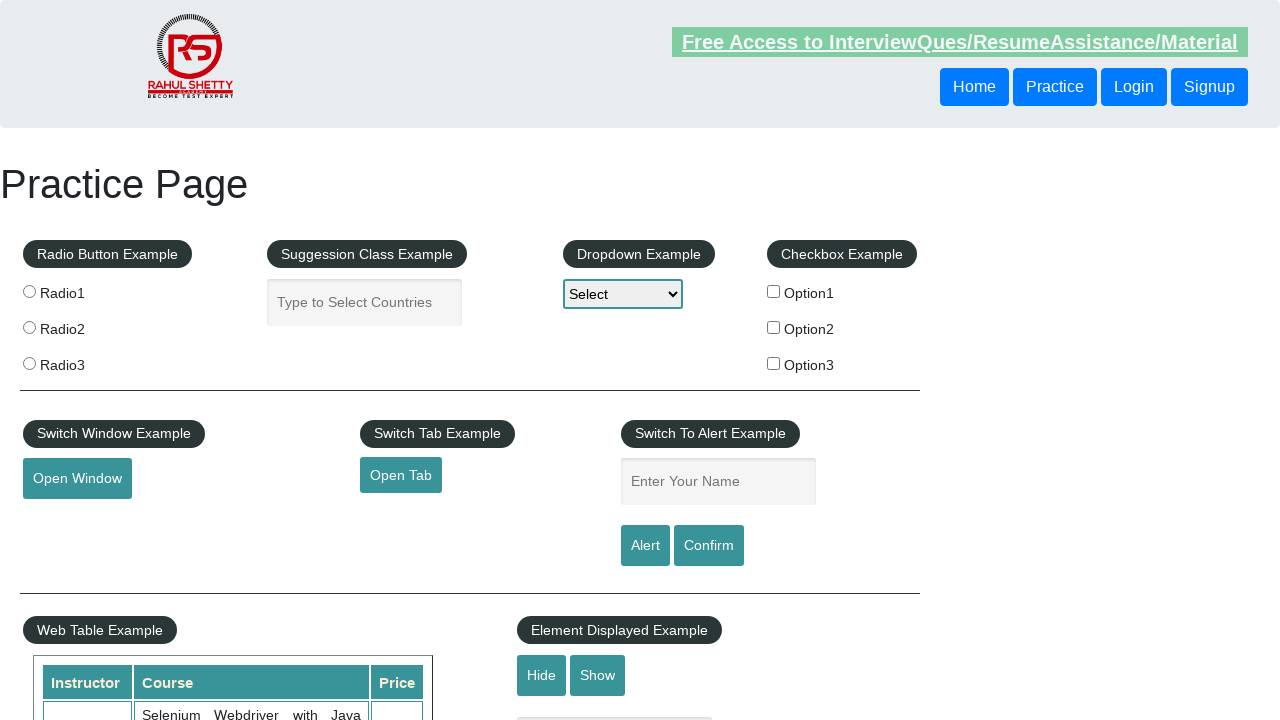

Retrieved footer link text: Twitter
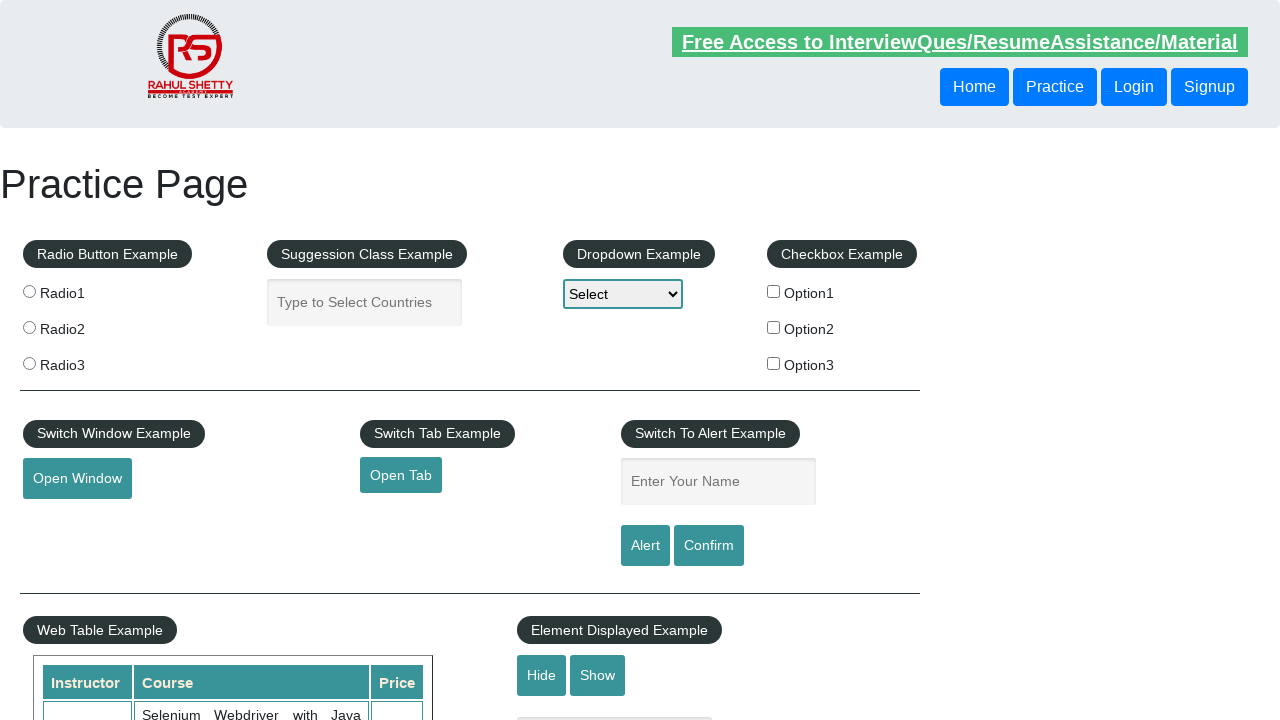

Retrieved footer link text: Google+
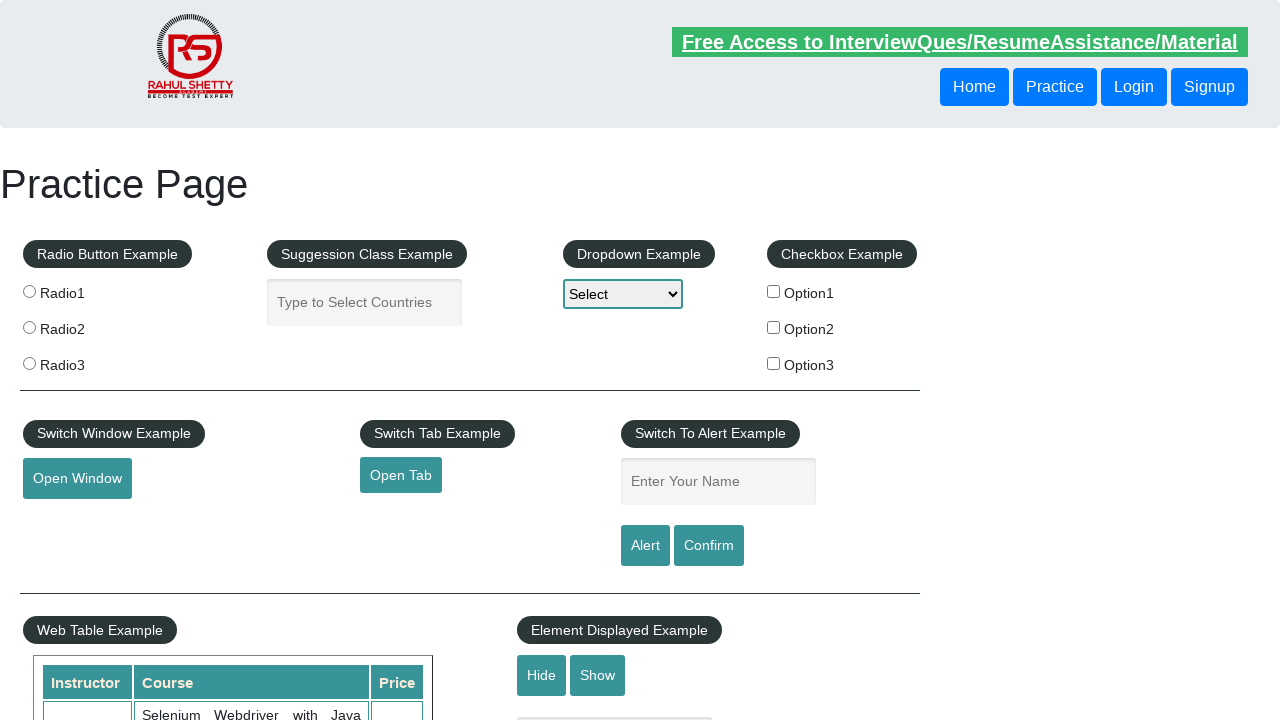

Retrieved footer link text: Youtube
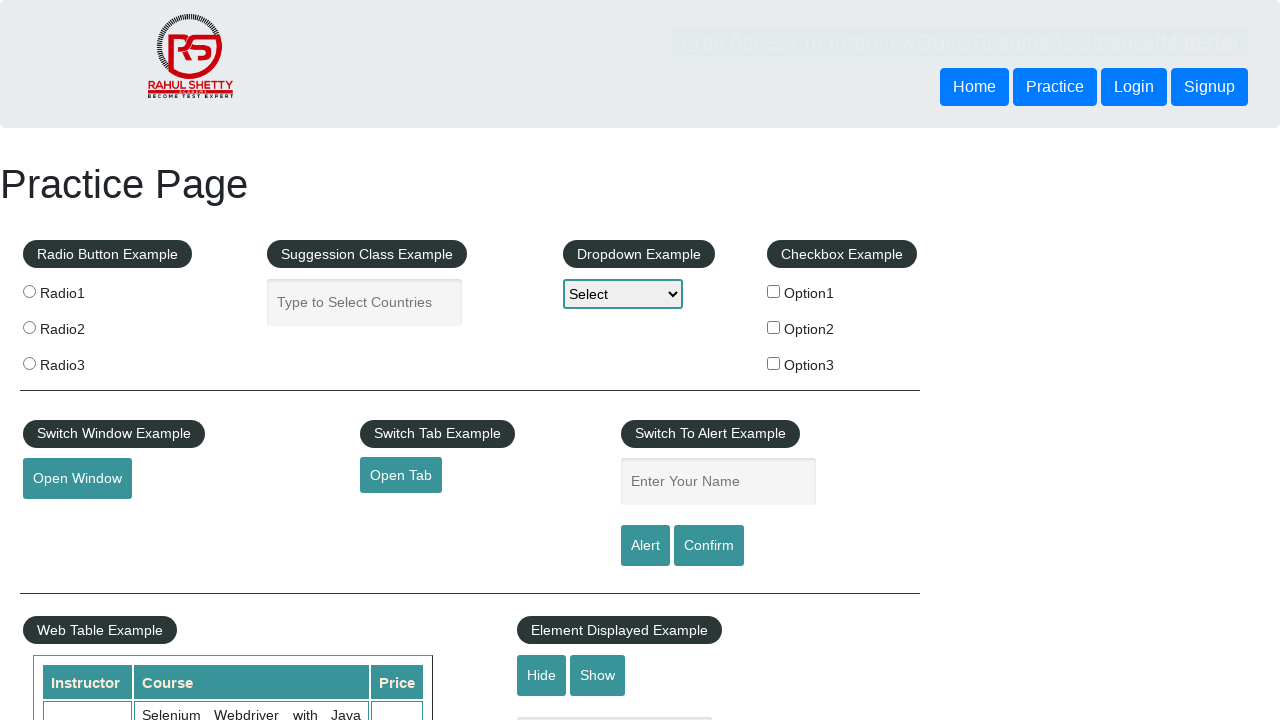

Located first column of footer links
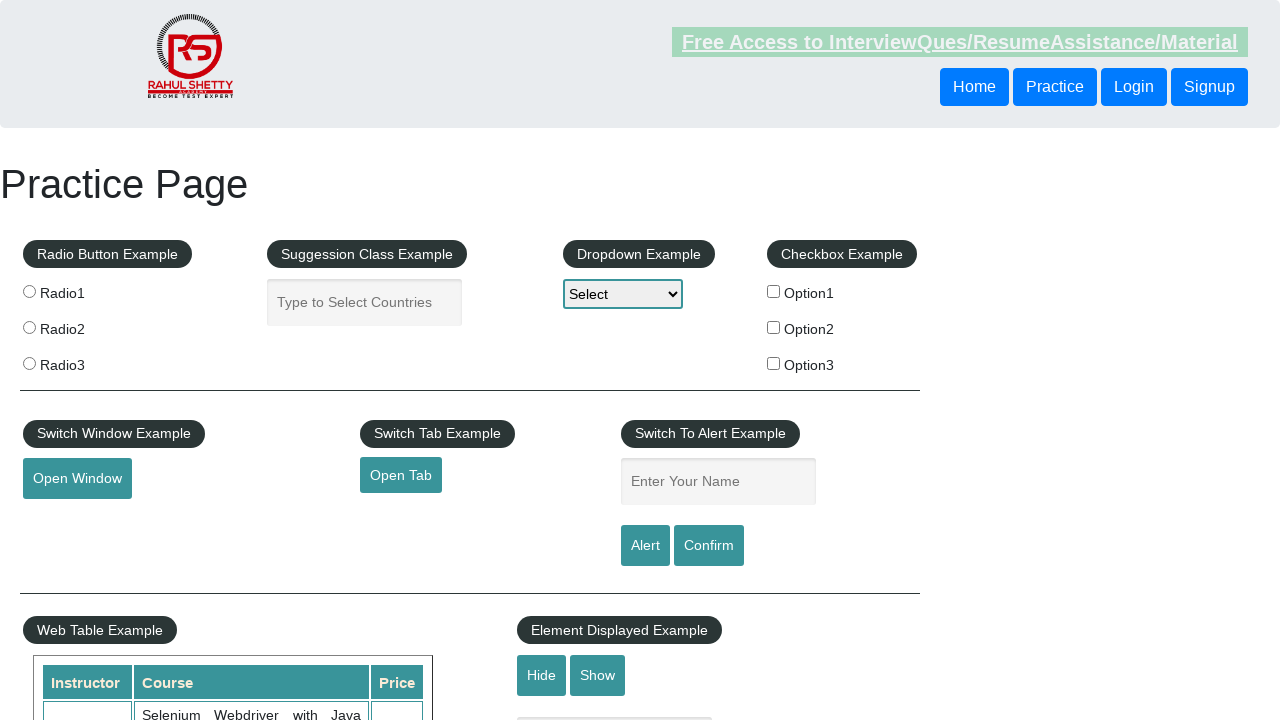

Located all links in first footer column: 5 links
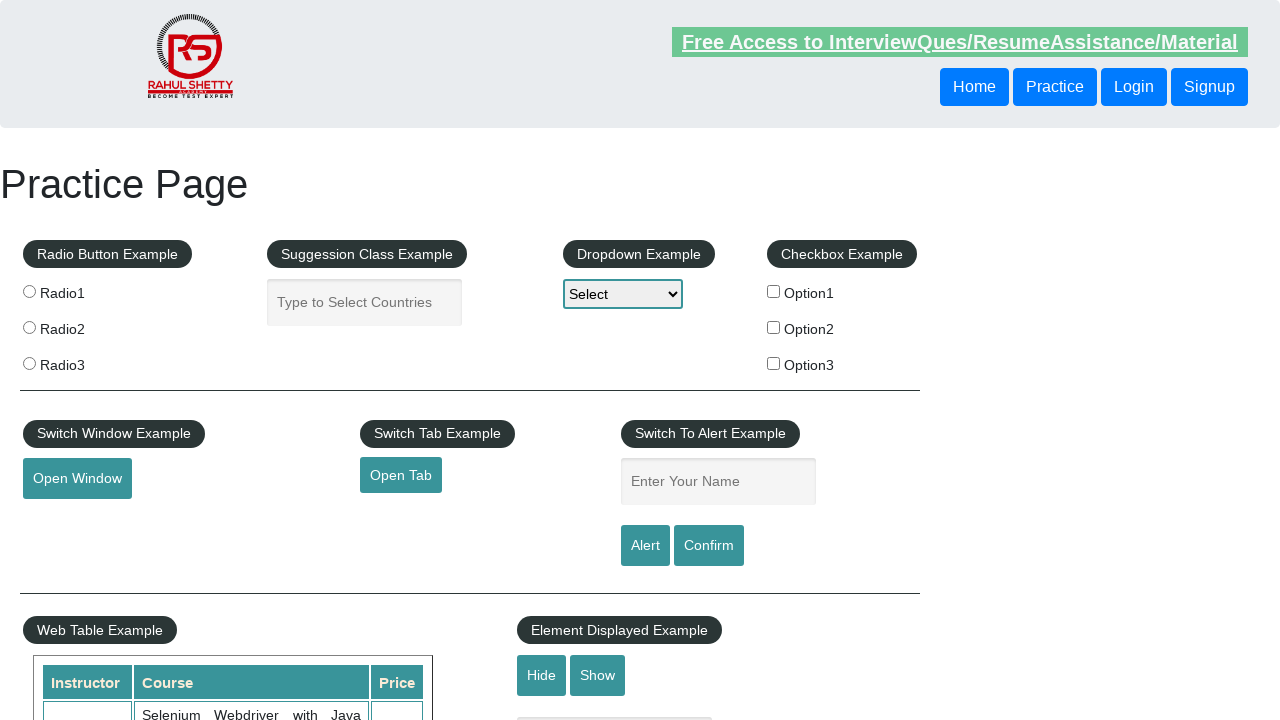

Opened first column footer link #1 in new tab using Ctrl+Click at (68, 520) on xpath=//tbody/tr/td[1]/ul[1] >> a >> nth=1
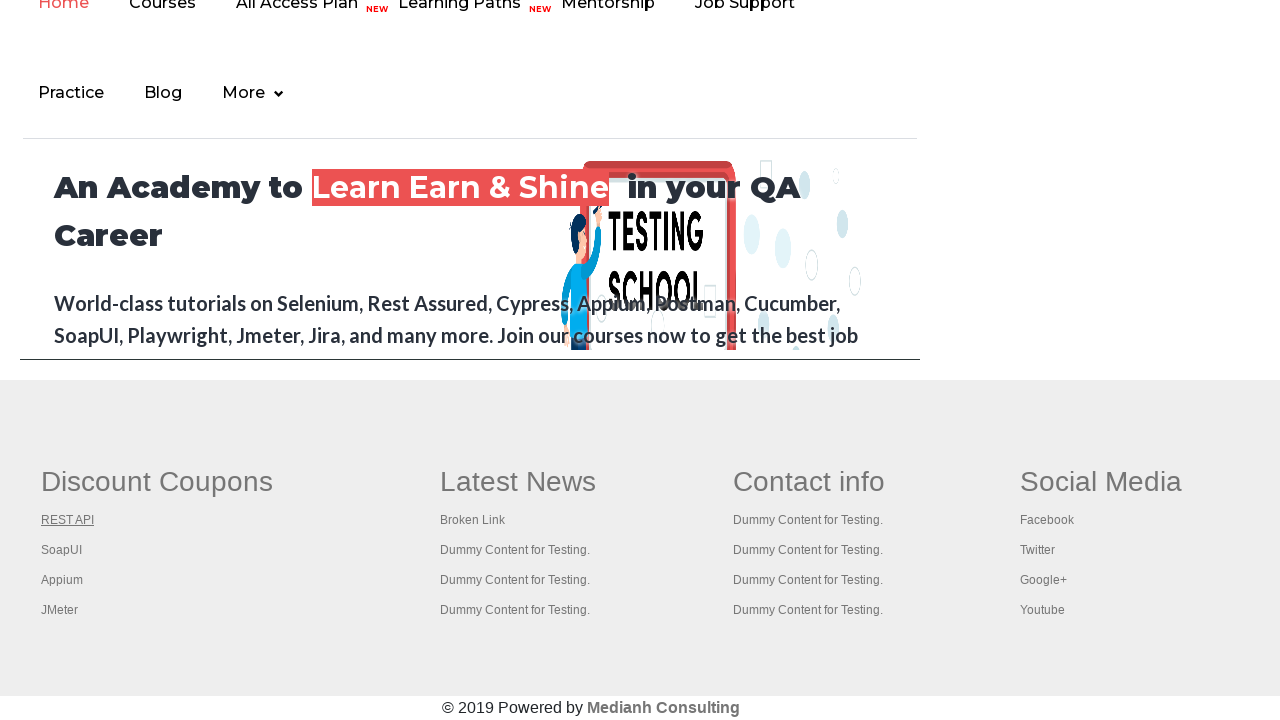

New page loaded and ready
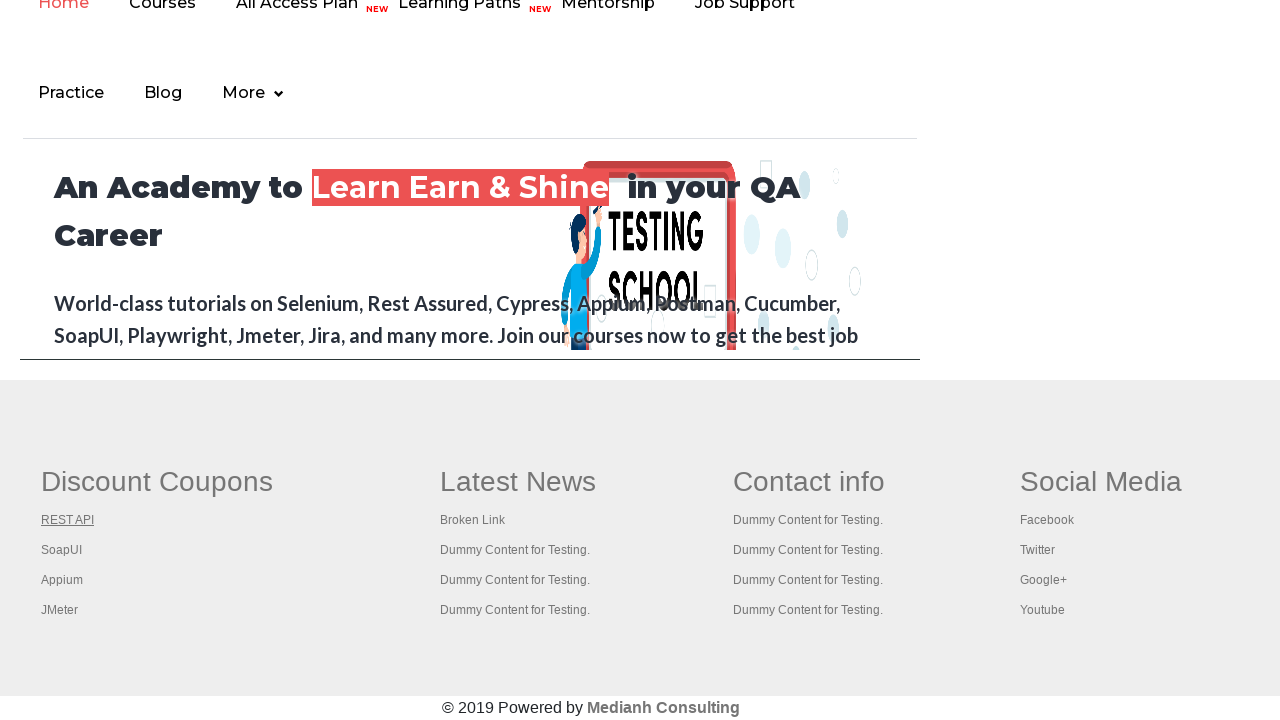

First column footer link #1 page title: REST API Tutorial
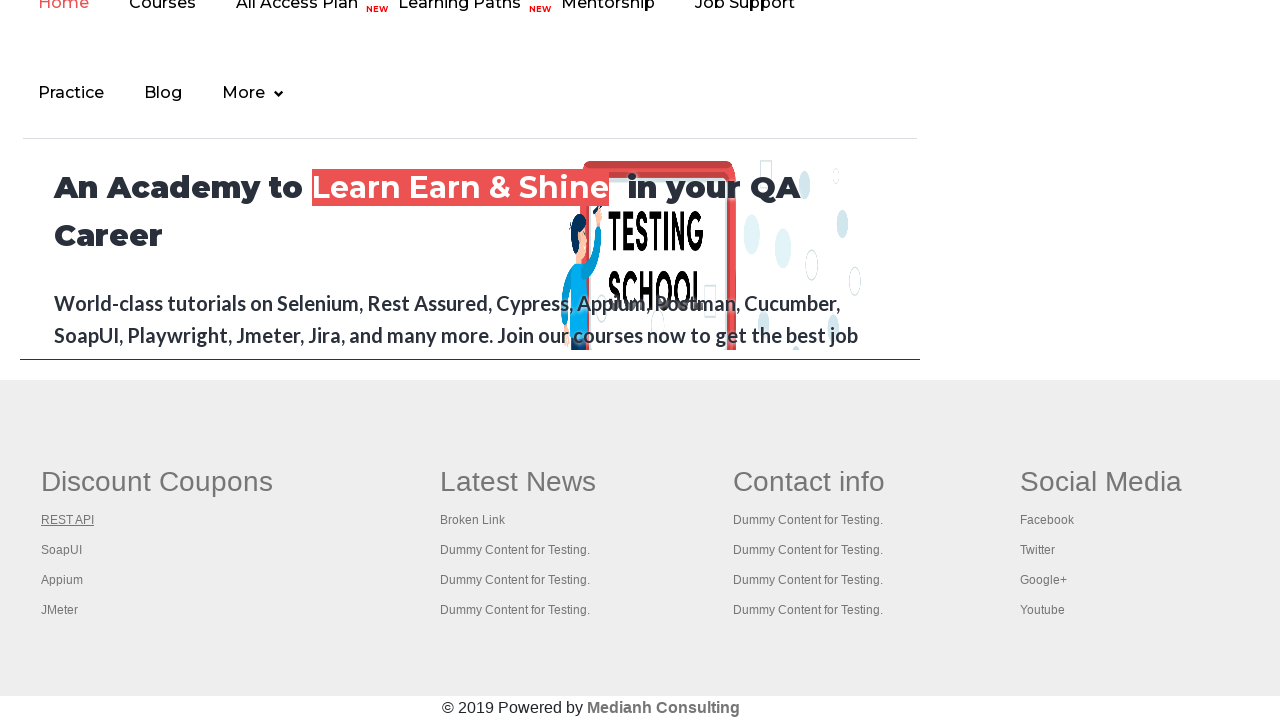

Closed new tab for first column footer link #1
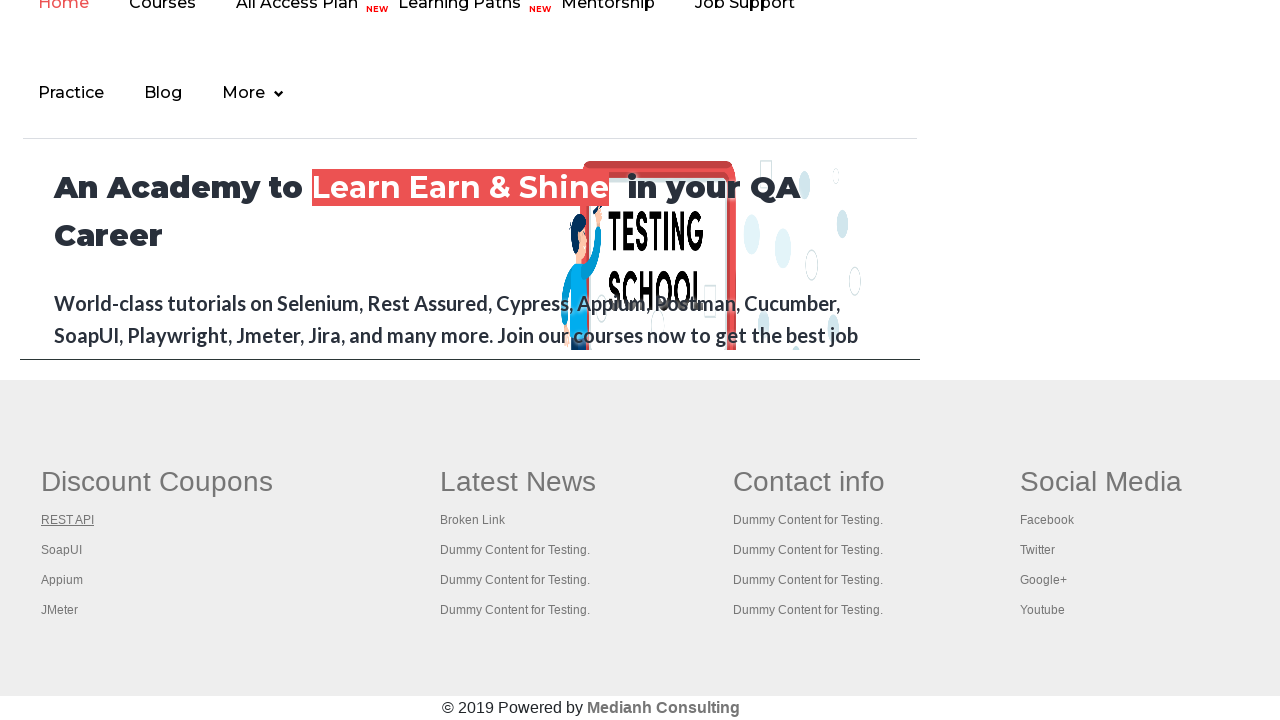

Opened first column footer link #2 in new tab using Ctrl+Click at (62, 550) on xpath=//tbody/tr/td[1]/ul[1] >> a >> nth=2
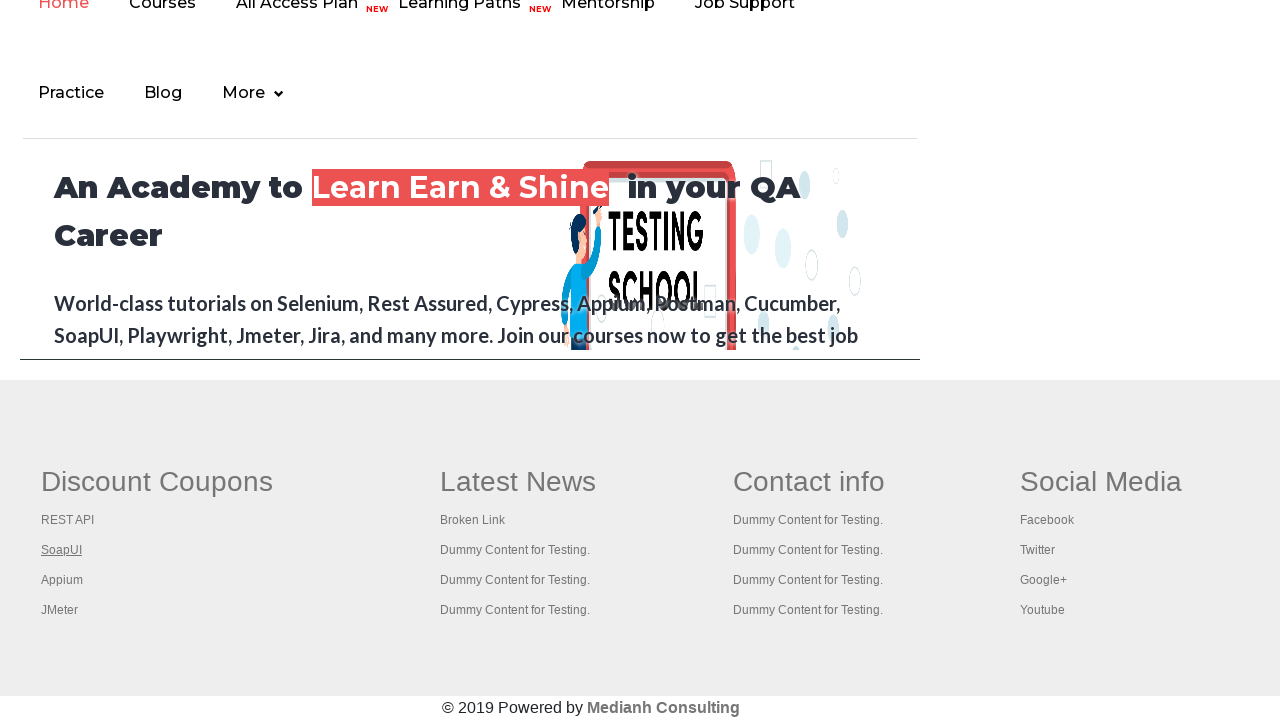

New page loaded and ready
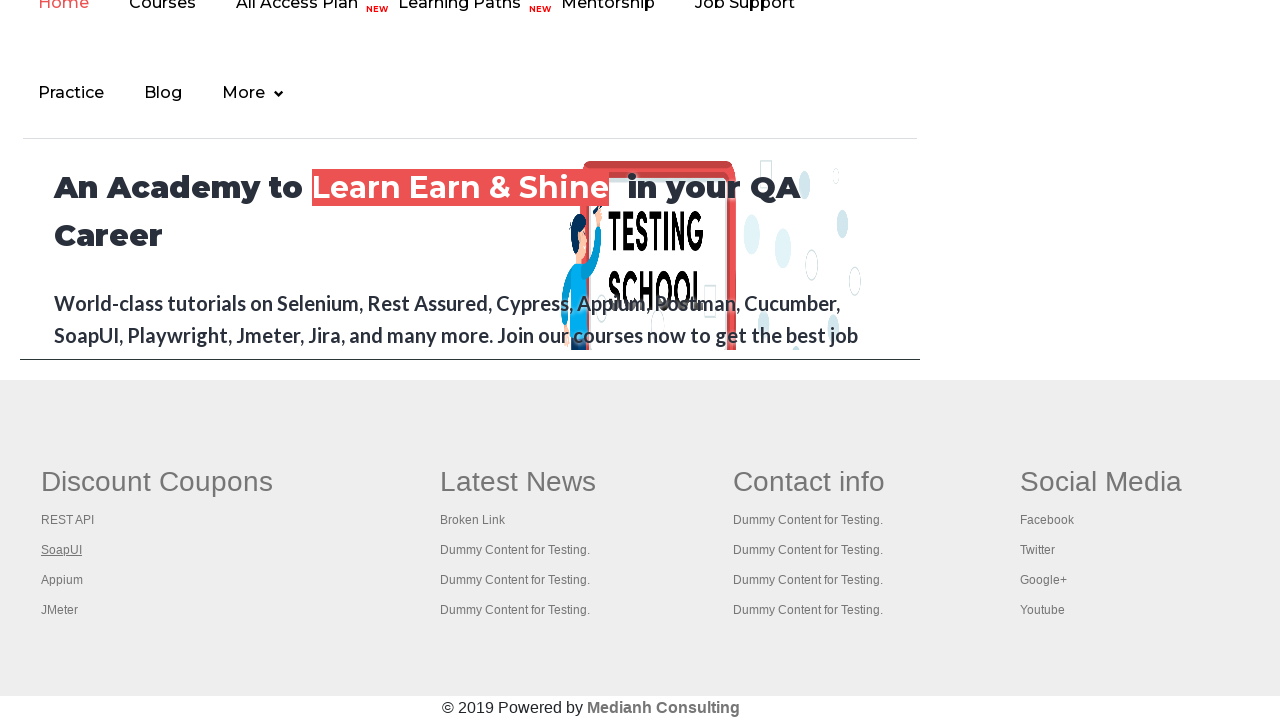

First column footer link #2 page title: The World’s Most Popular API Testing Tool | SoapUI
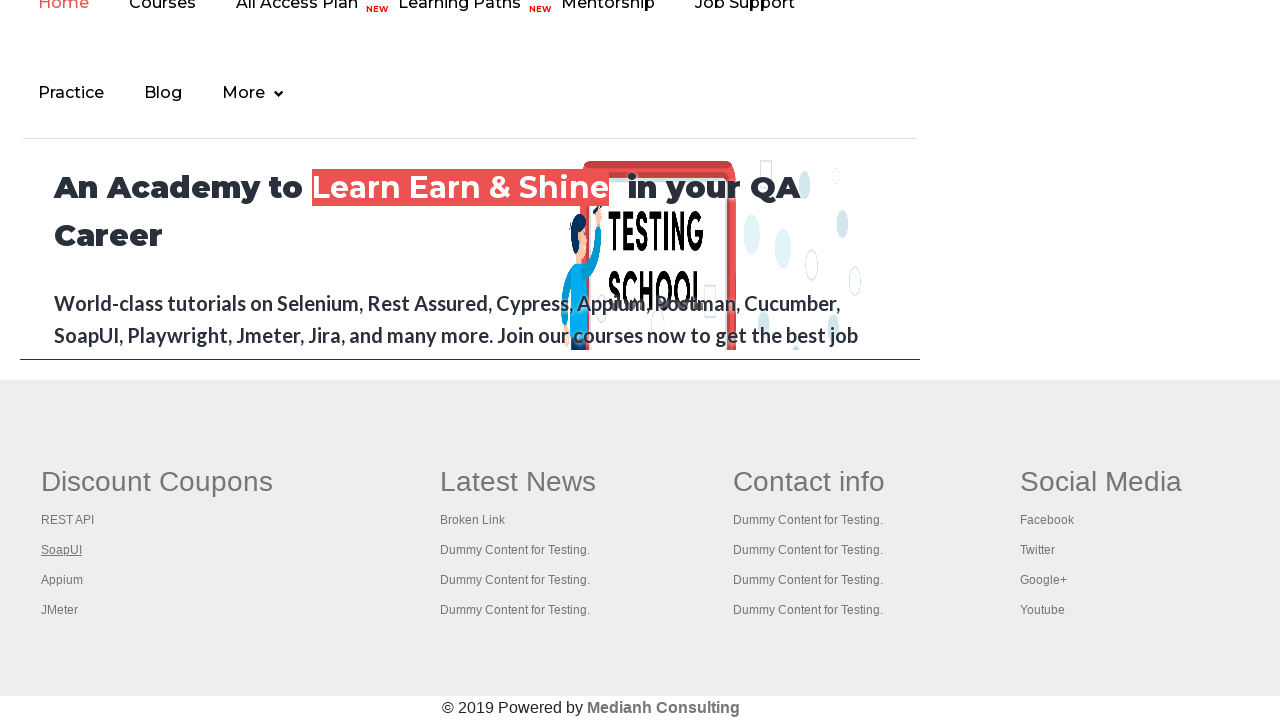

Closed new tab for first column footer link #2
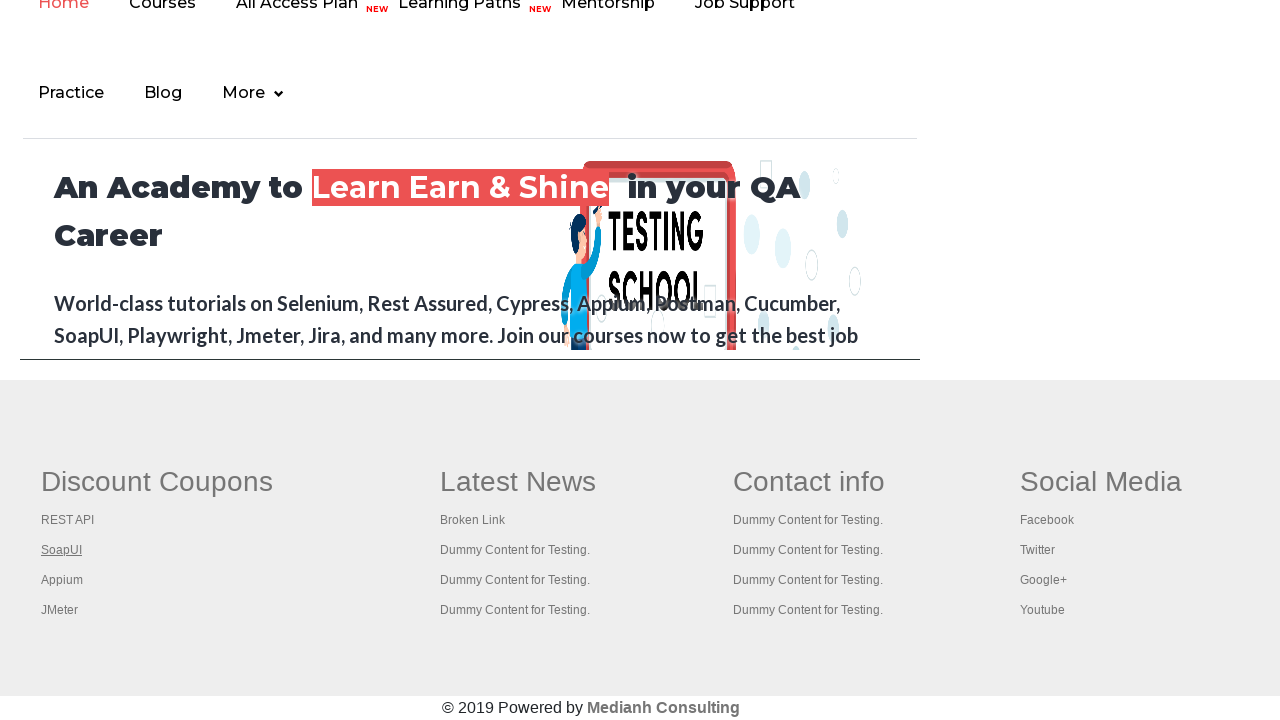

Opened first column footer link #3 in new tab using Ctrl+Click at (62, 580) on xpath=//tbody/tr/td[1]/ul[1] >> a >> nth=3
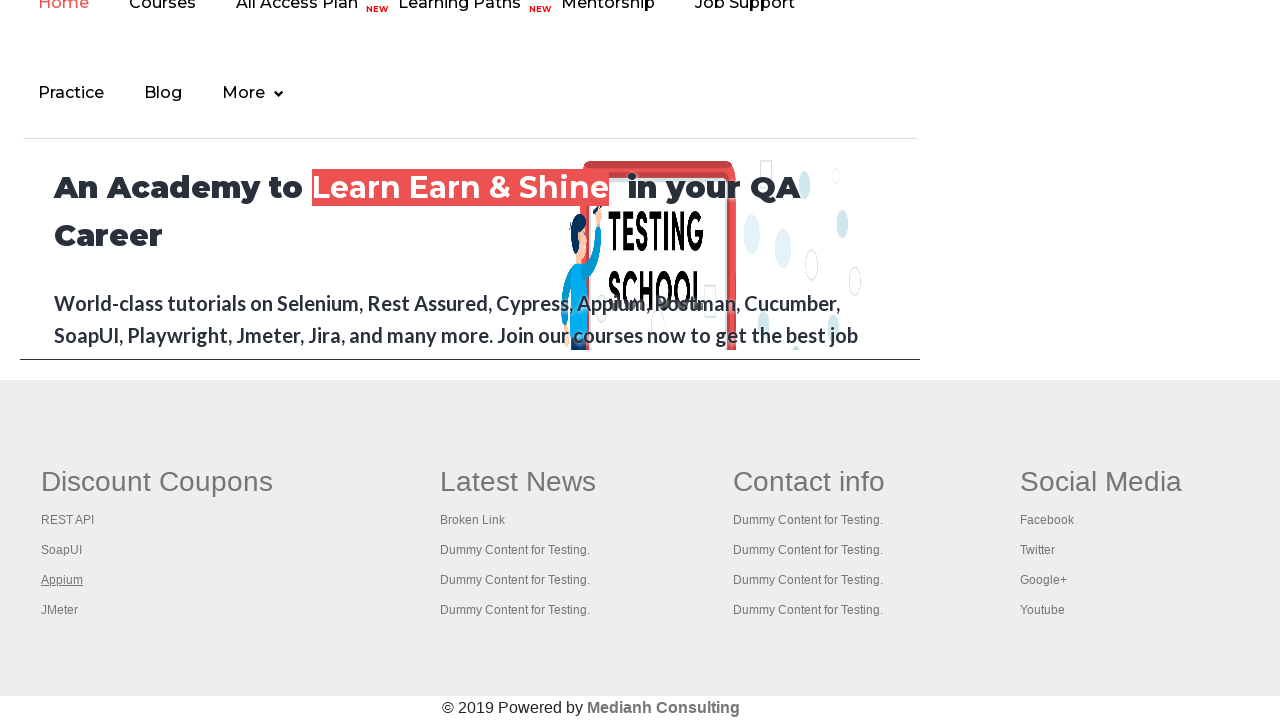

New page loaded and ready
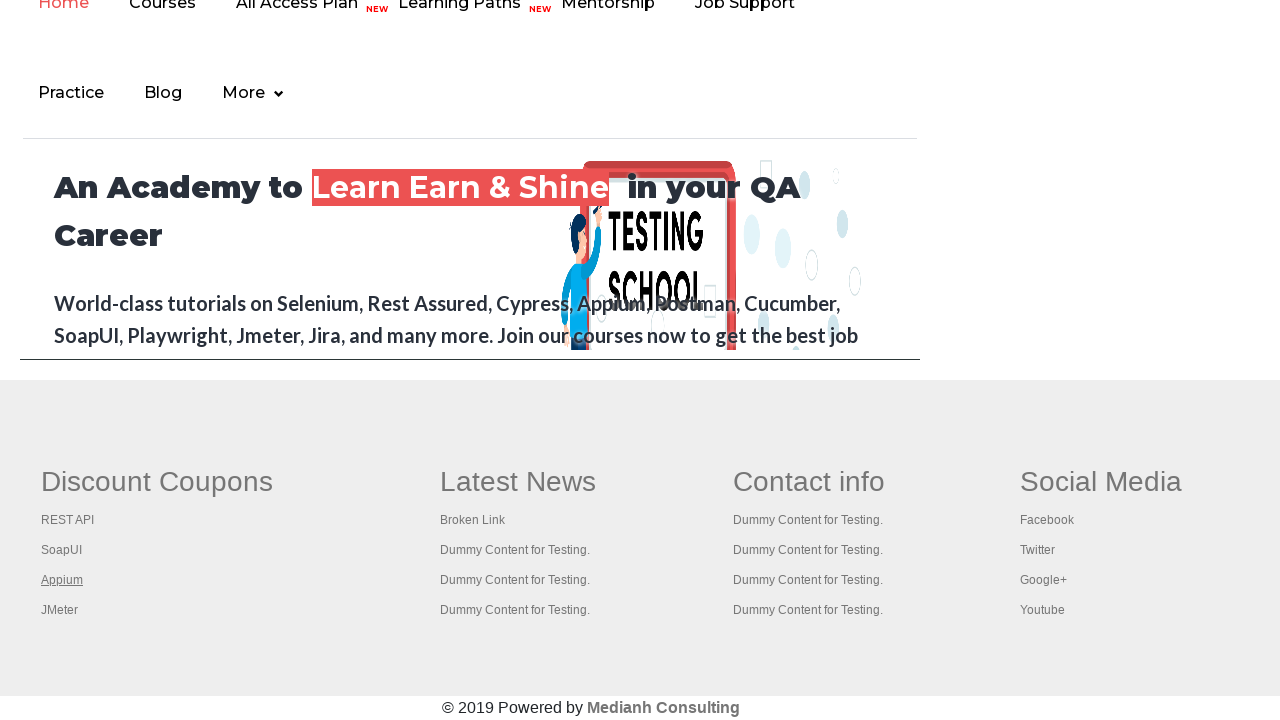

First column footer link #3 page title: 
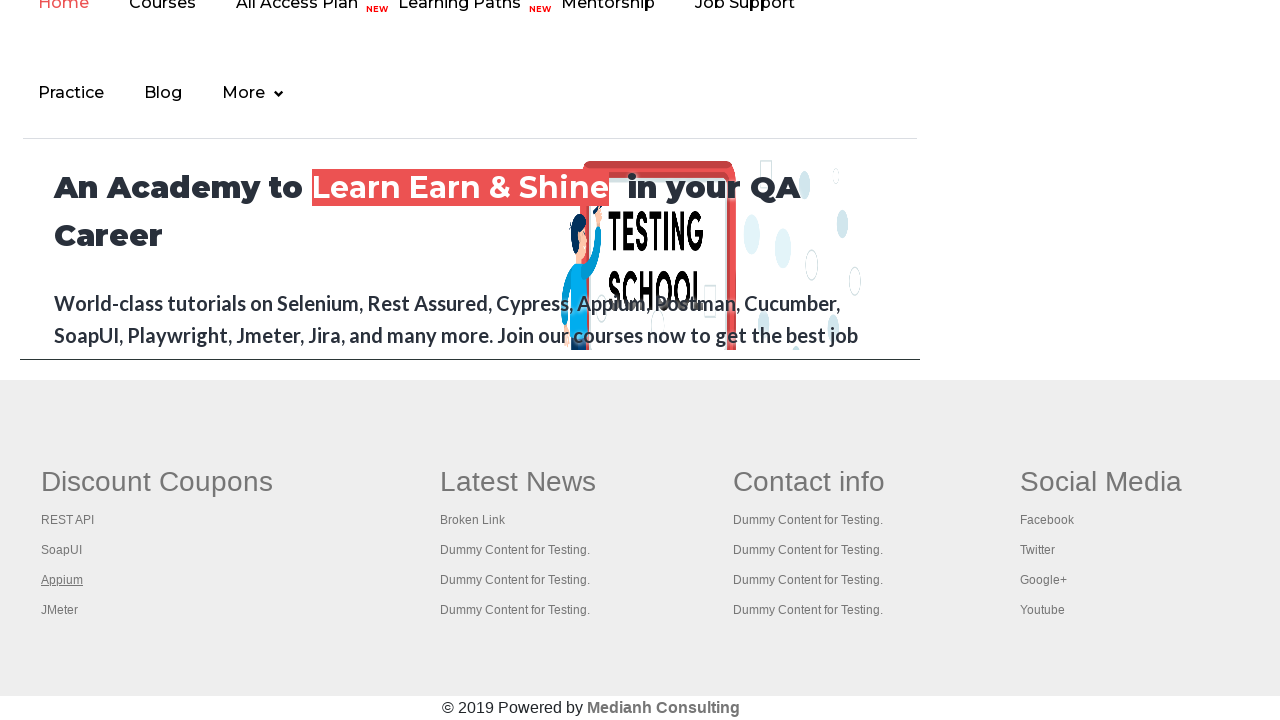

Closed new tab for first column footer link #3
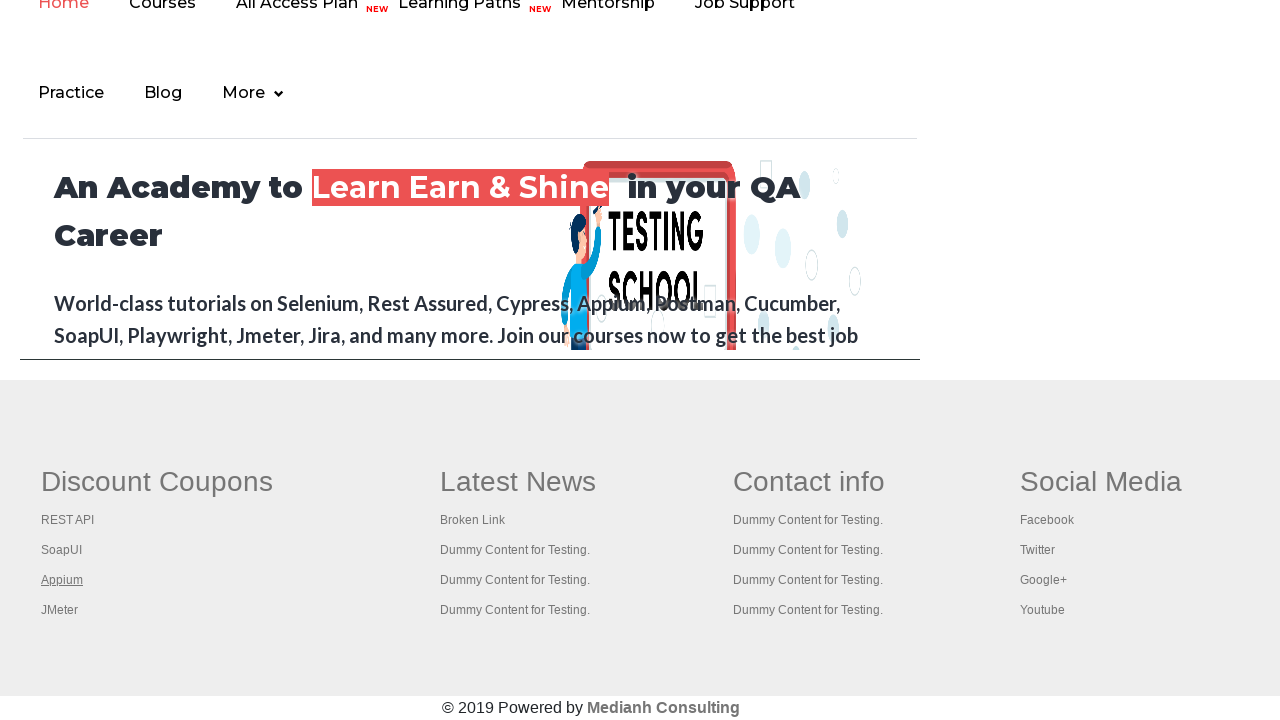

Opened first column footer link #4 in new tab using Ctrl+Click at (60, 610) on xpath=//tbody/tr/td[1]/ul[1] >> a >> nth=4
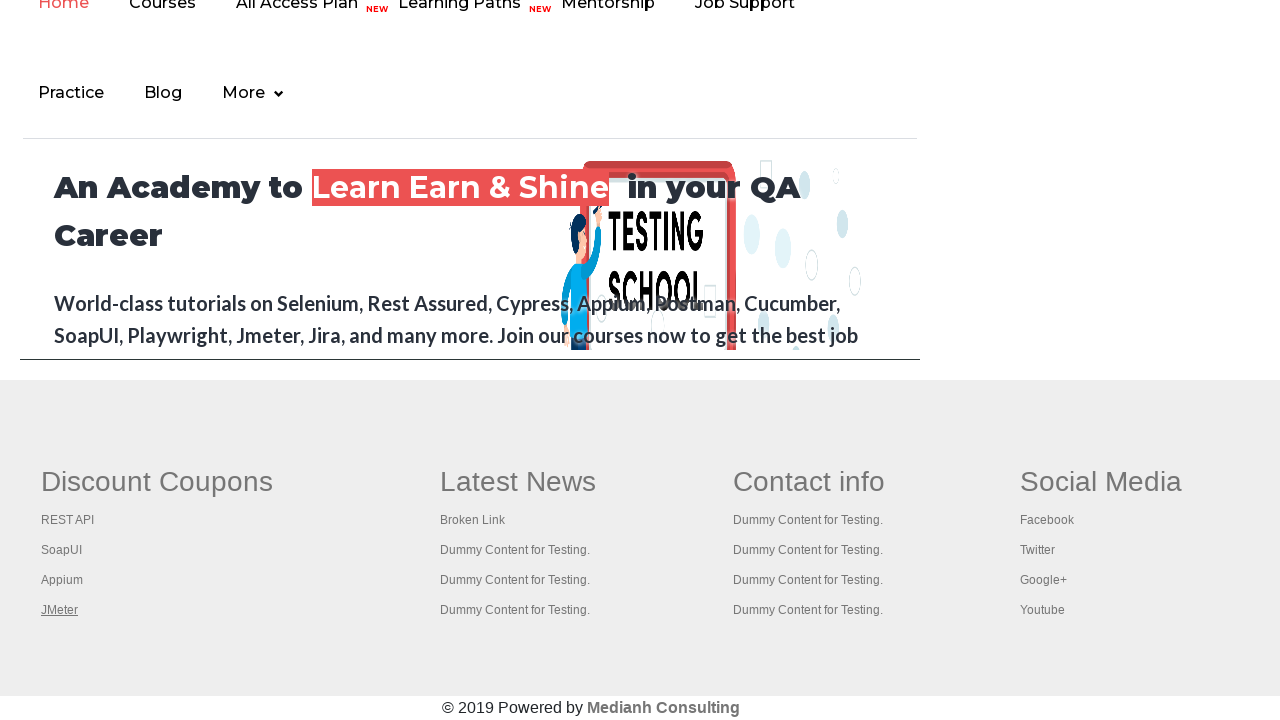

New page loaded and ready
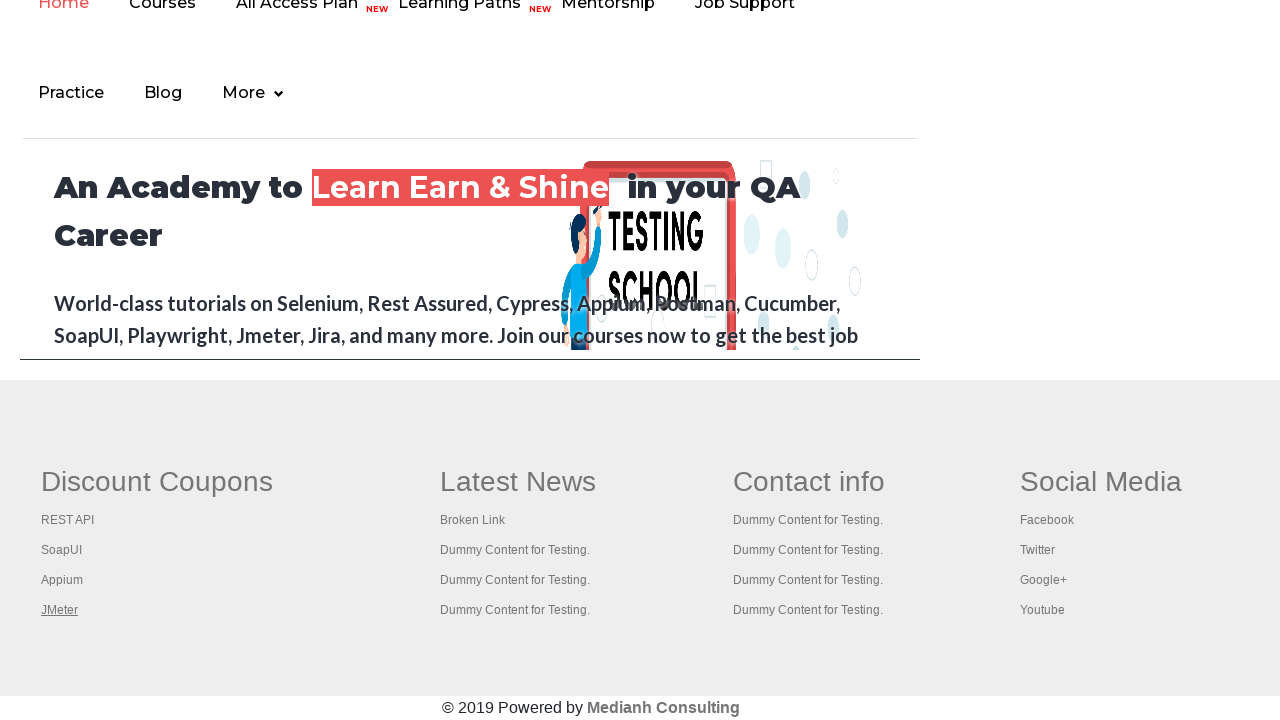

First column footer link #4 page title: Apache JMeter - Apache JMeter™
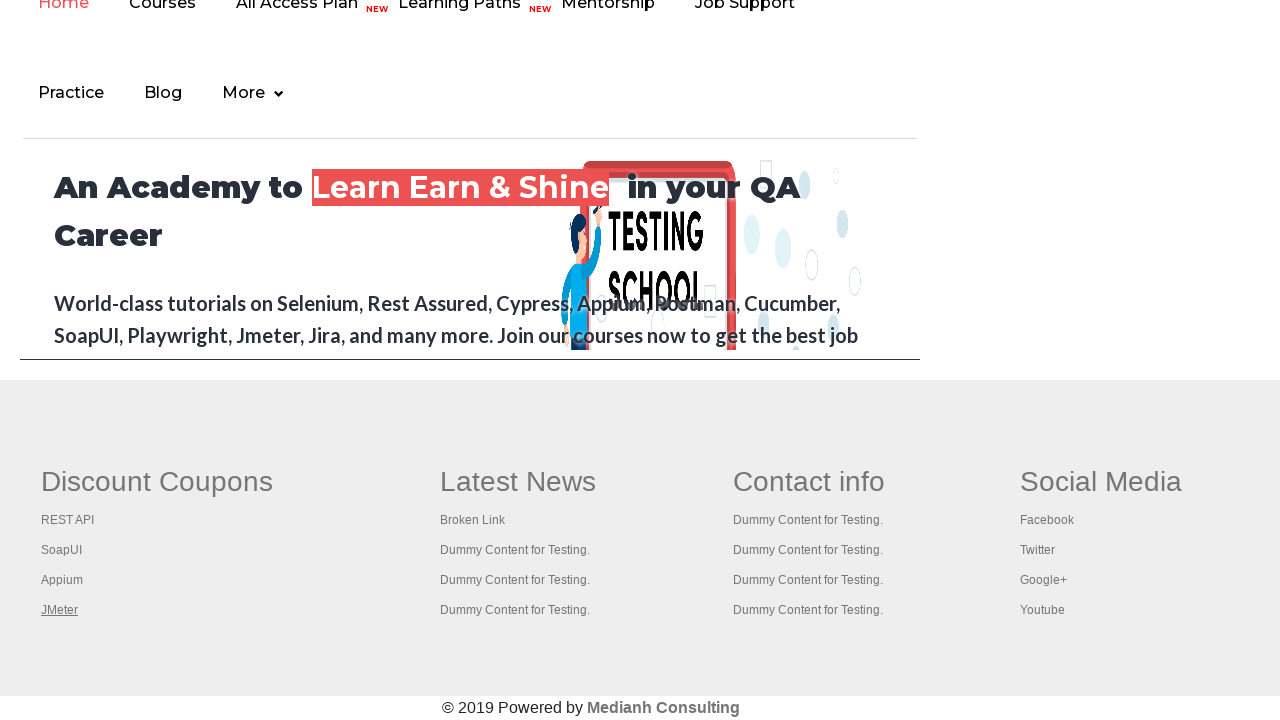

Closed new tab for first column footer link #4
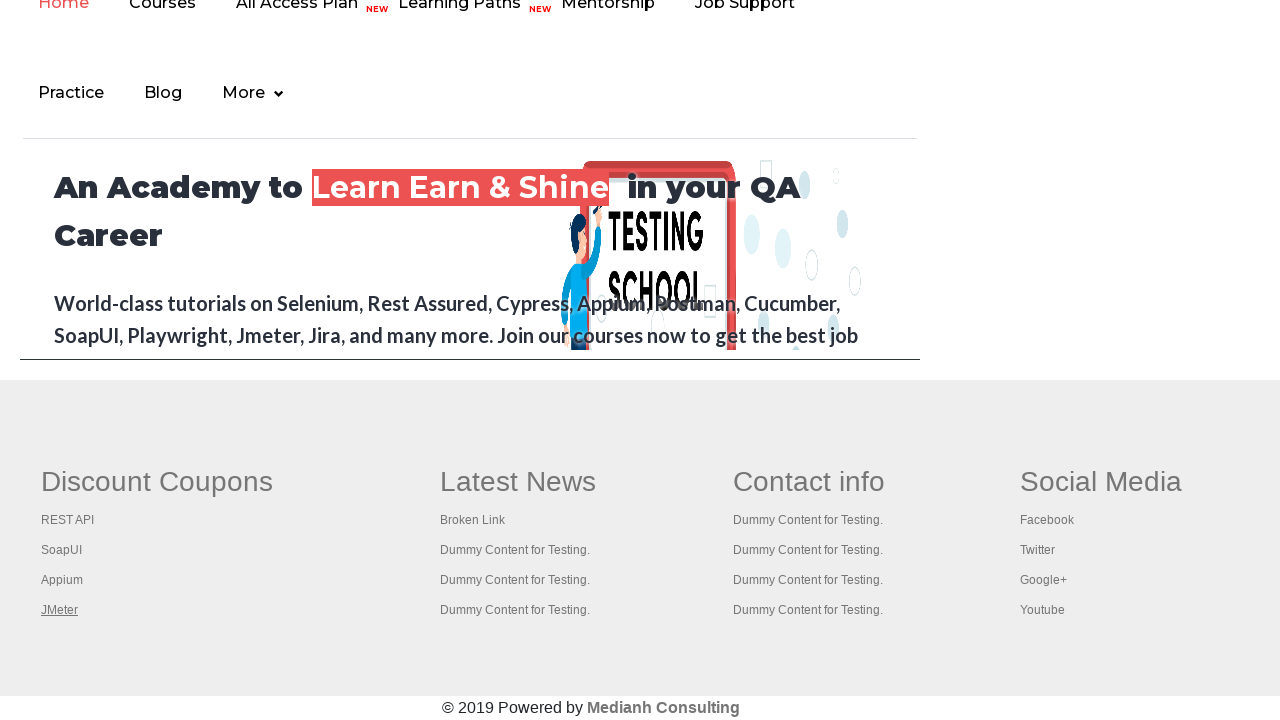

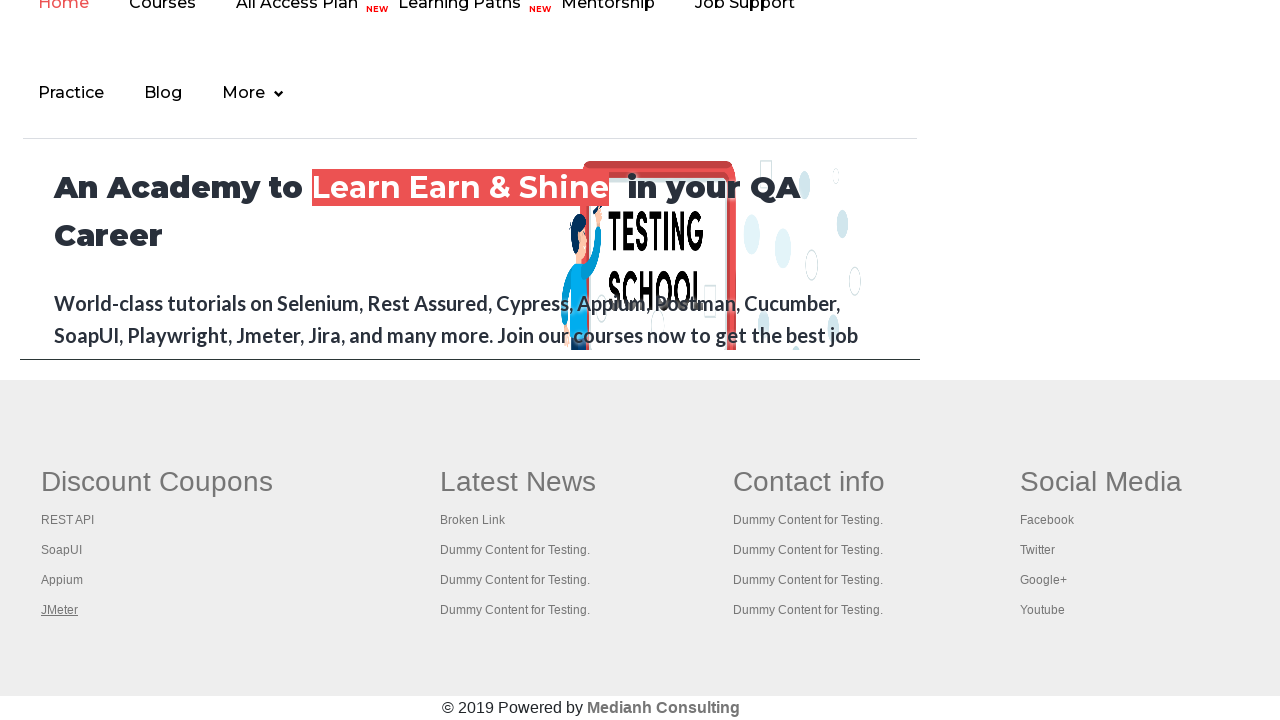